Tests browsing OpenReview.net's NeurIPS 2022 rejected papers listing by expanding paper details and navigating through multiple pages of results.

Starting URL: https://openreview.net/group?id=NeurIPS.cc/2022/Conference&referrer=%5BHomepage%5D(%2F)#rejected-papers-opted-in-public

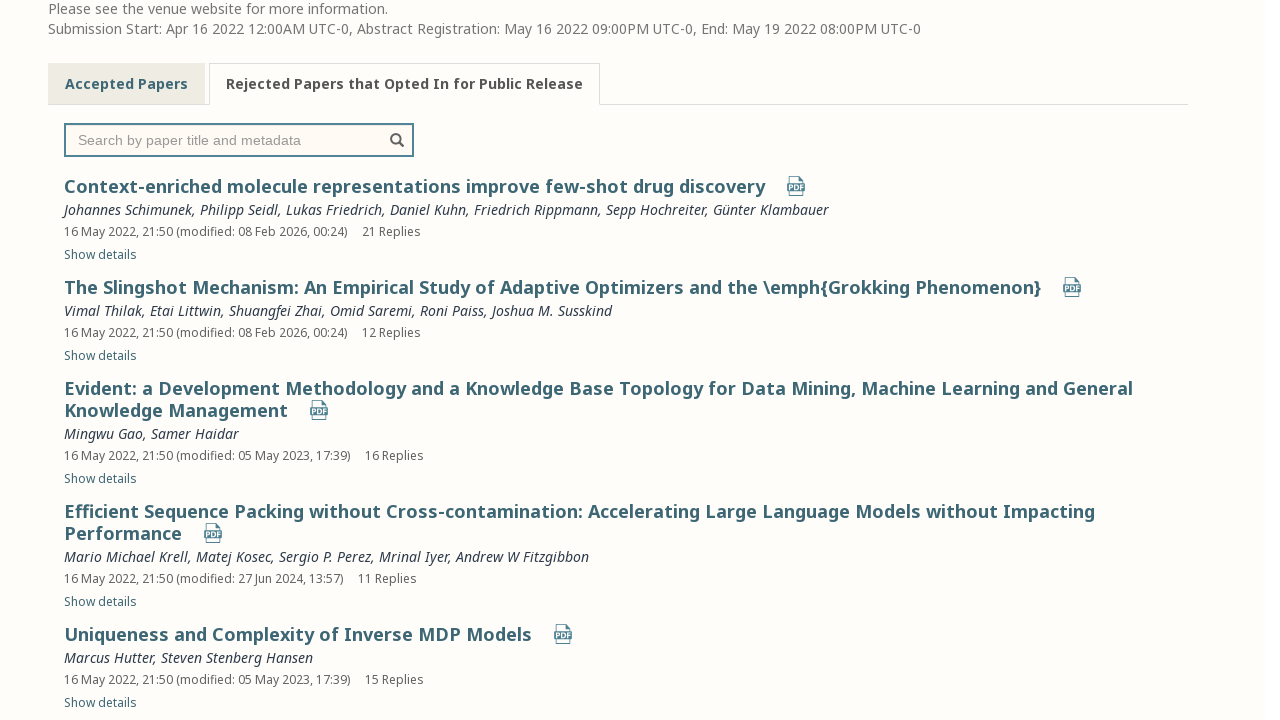

Waited for rejected papers list to load on NeurIPS 2022 page
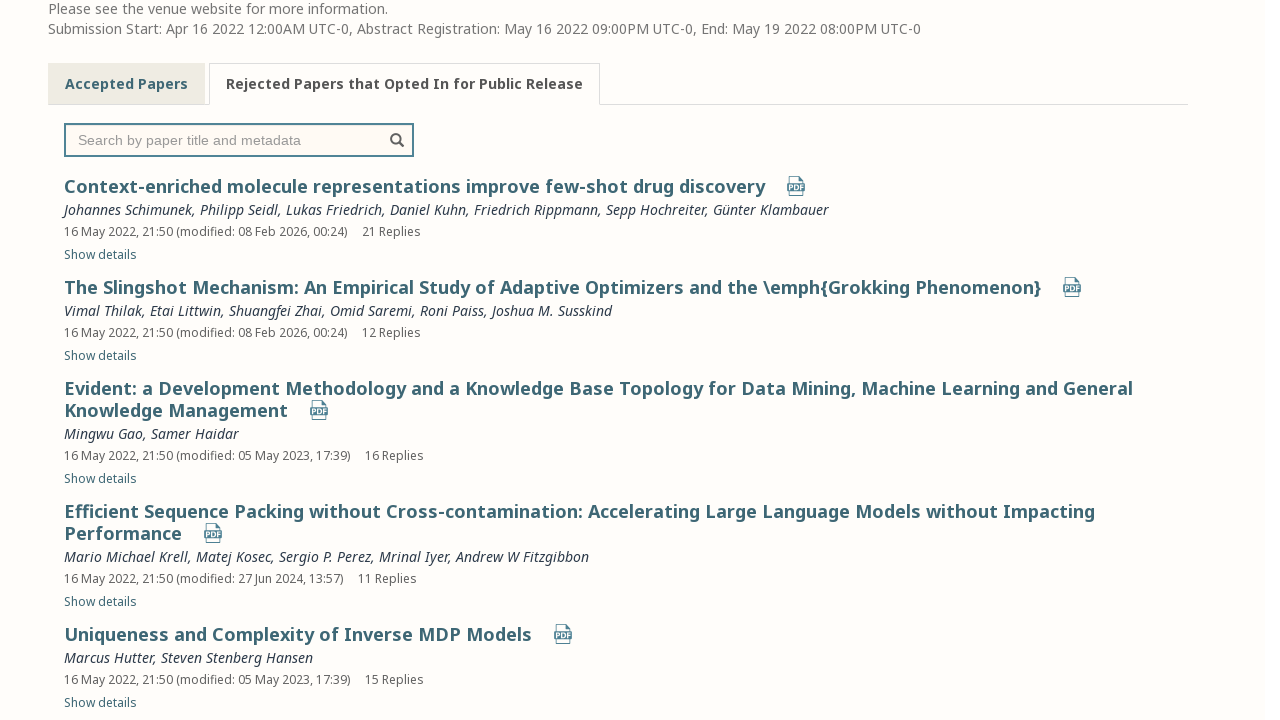

Retrieved 50 paper elements on page 1
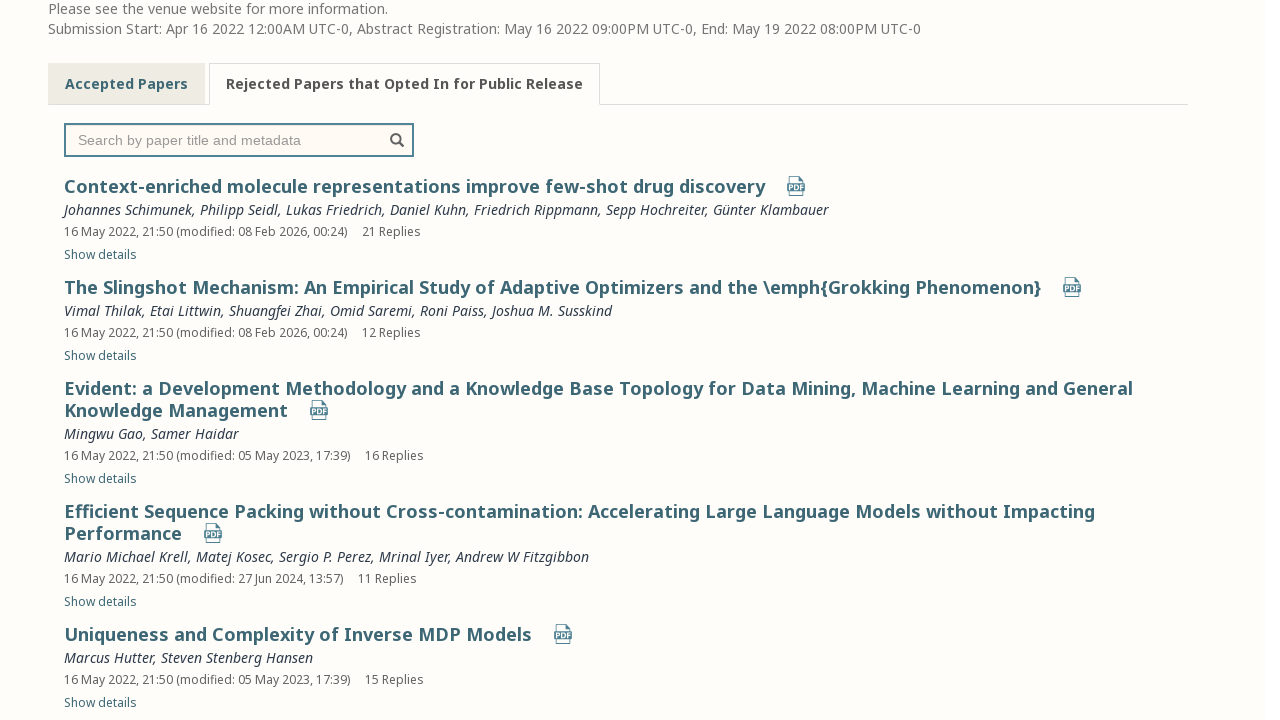

Clicked to expand details for paper 1 on page 1 at (100, 255) on xpath=//*[@id="rejected-papers-opted-in-public"]/ul/li >> nth=0 >> xpath=./a
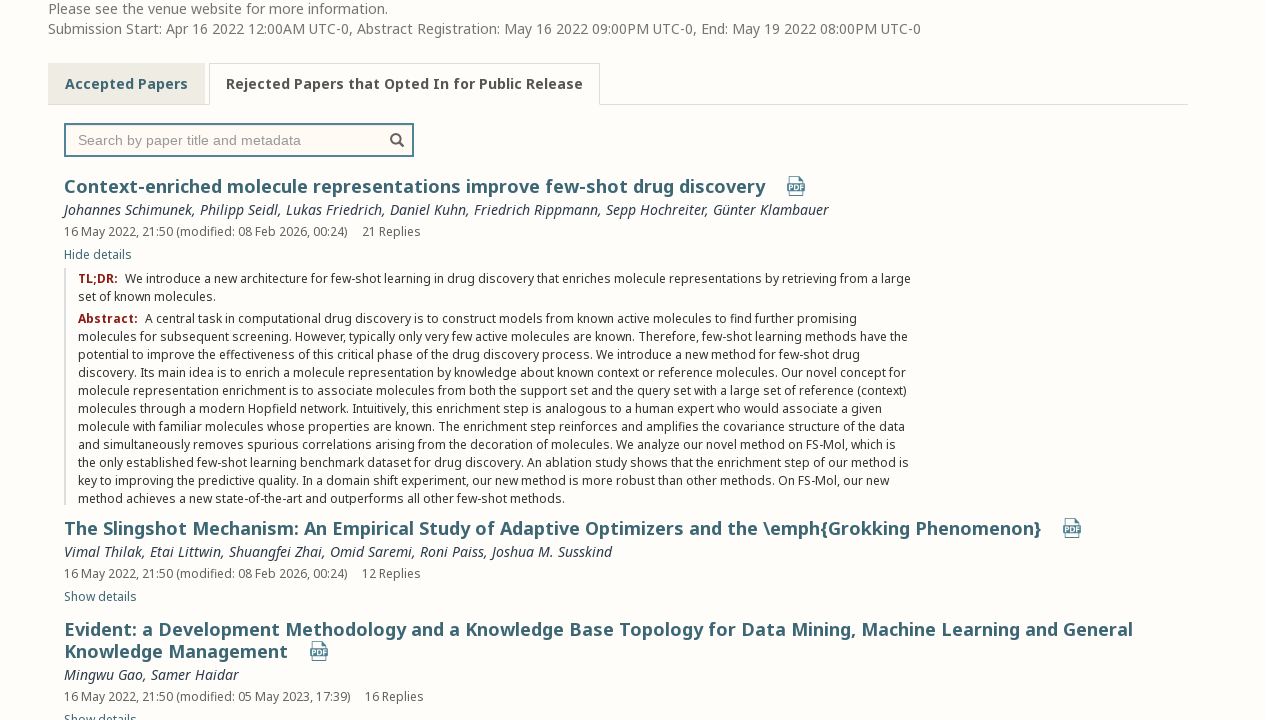

Waited for paper details to expand
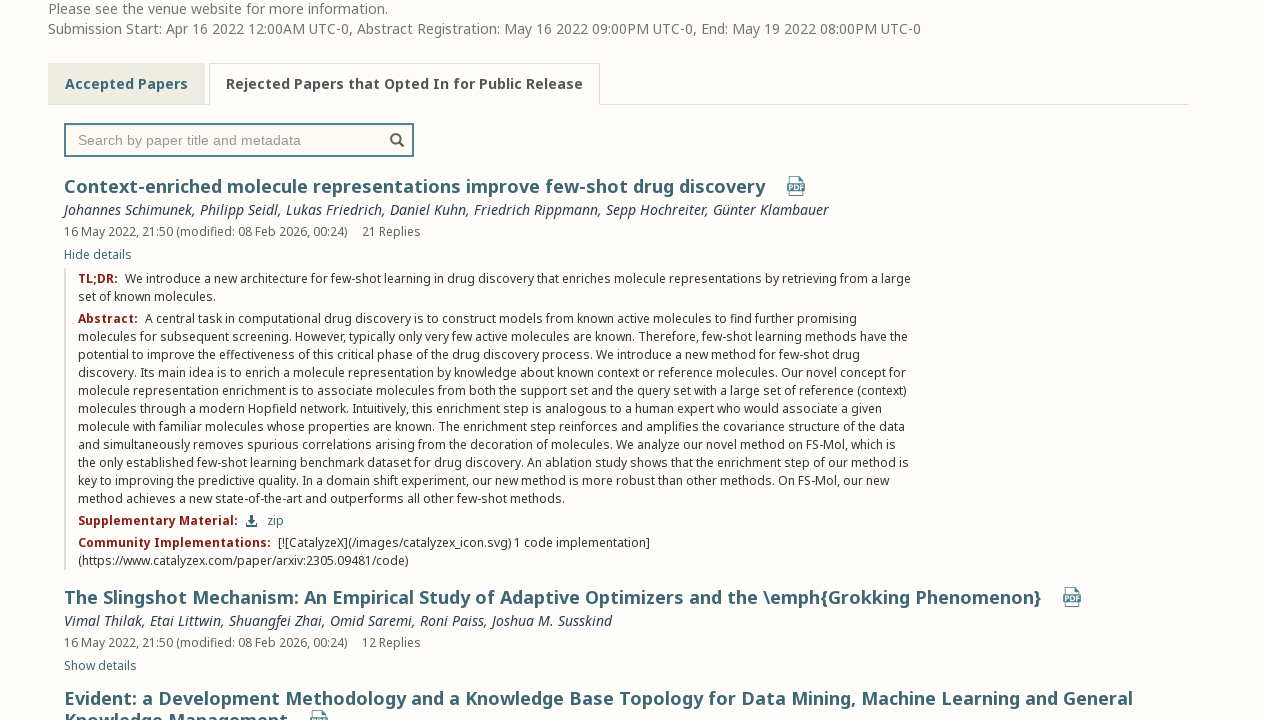

Clicked to expand details for paper 2 on page 1 at (100, 666) on xpath=//*[@id="rejected-papers-opted-in-public"]/ul/li >> nth=1 >> xpath=./a
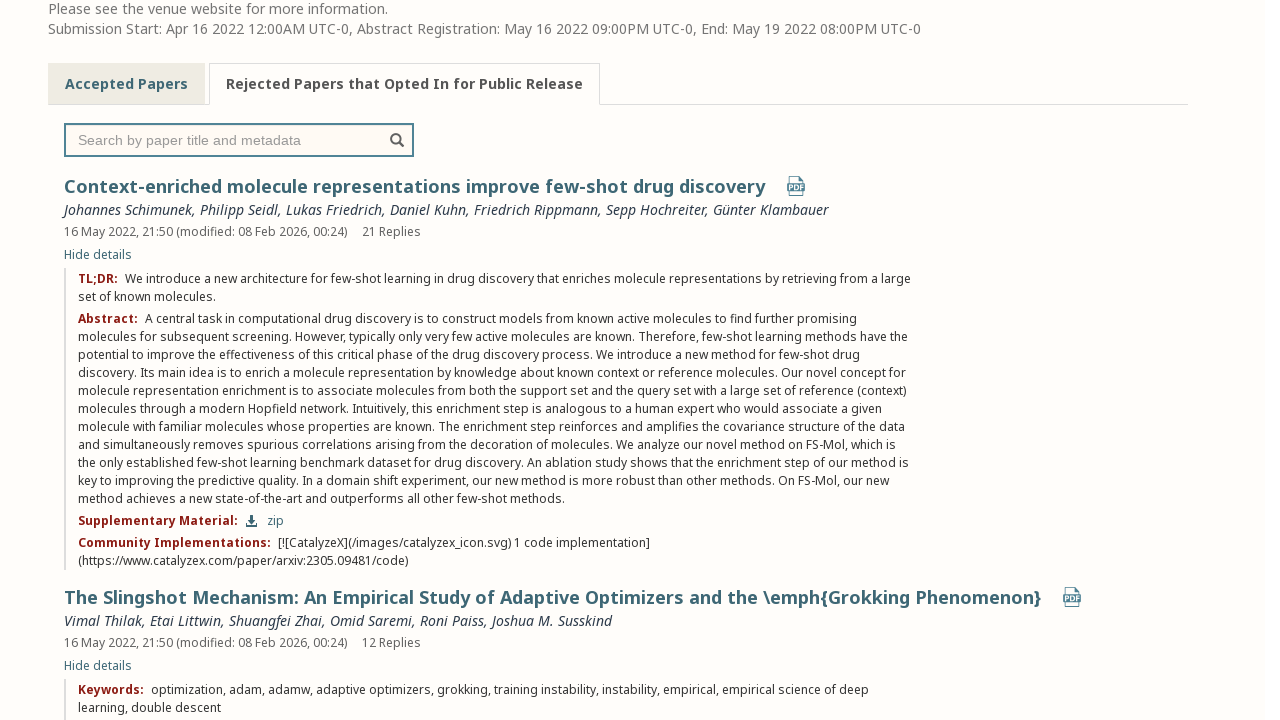

Waited for paper details to expand
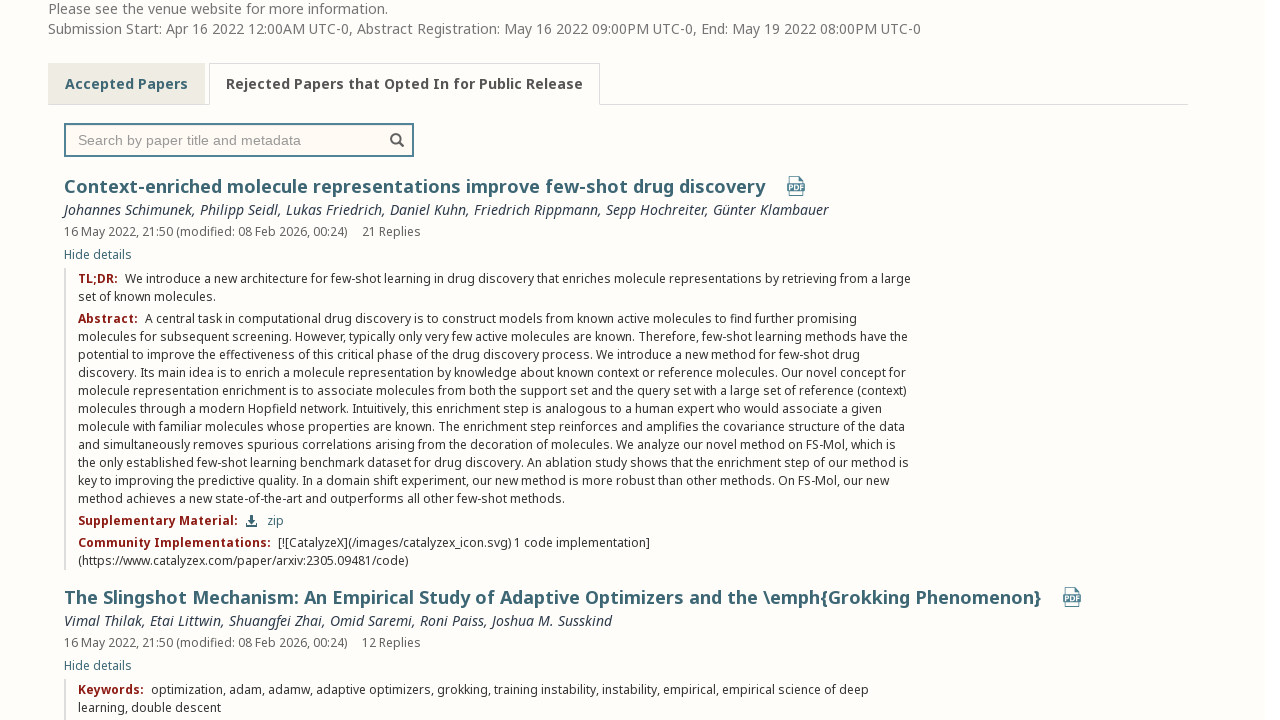

Clicked to expand details for paper 3 on page 1 at (100, 361) on xpath=//*[@id="rejected-papers-opted-in-public"]/ul/li >> nth=2 >> xpath=./a
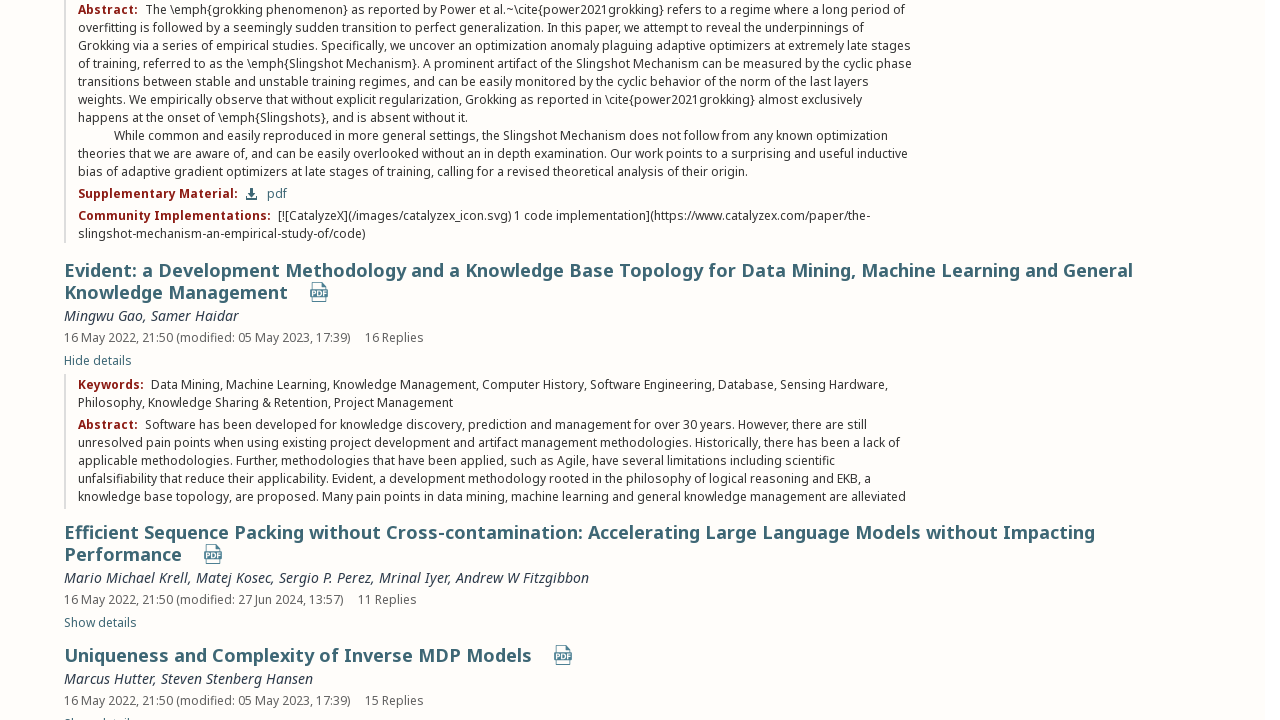

Waited for paper details to expand
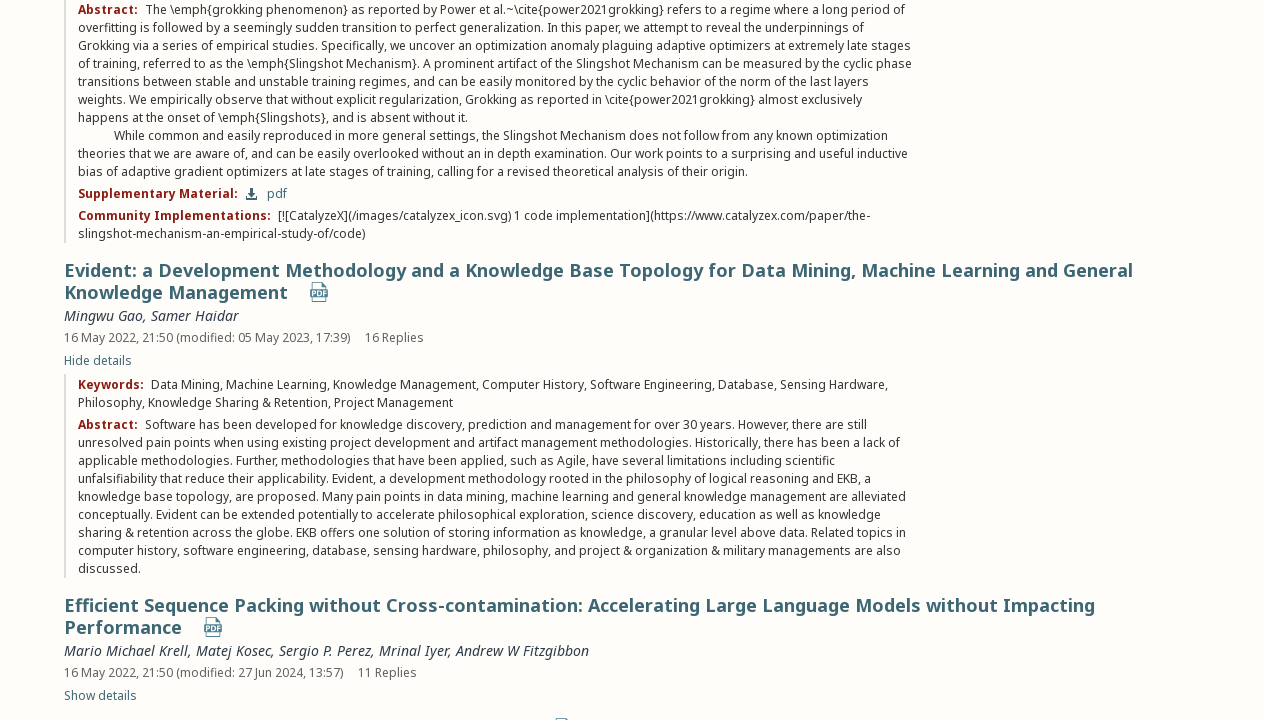

Clicked to expand details for paper 4 on page 1 at (100, 696) on xpath=//*[@id="rejected-papers-opted-in-public"]/ul/li >> nth=3 >> xpath=./a
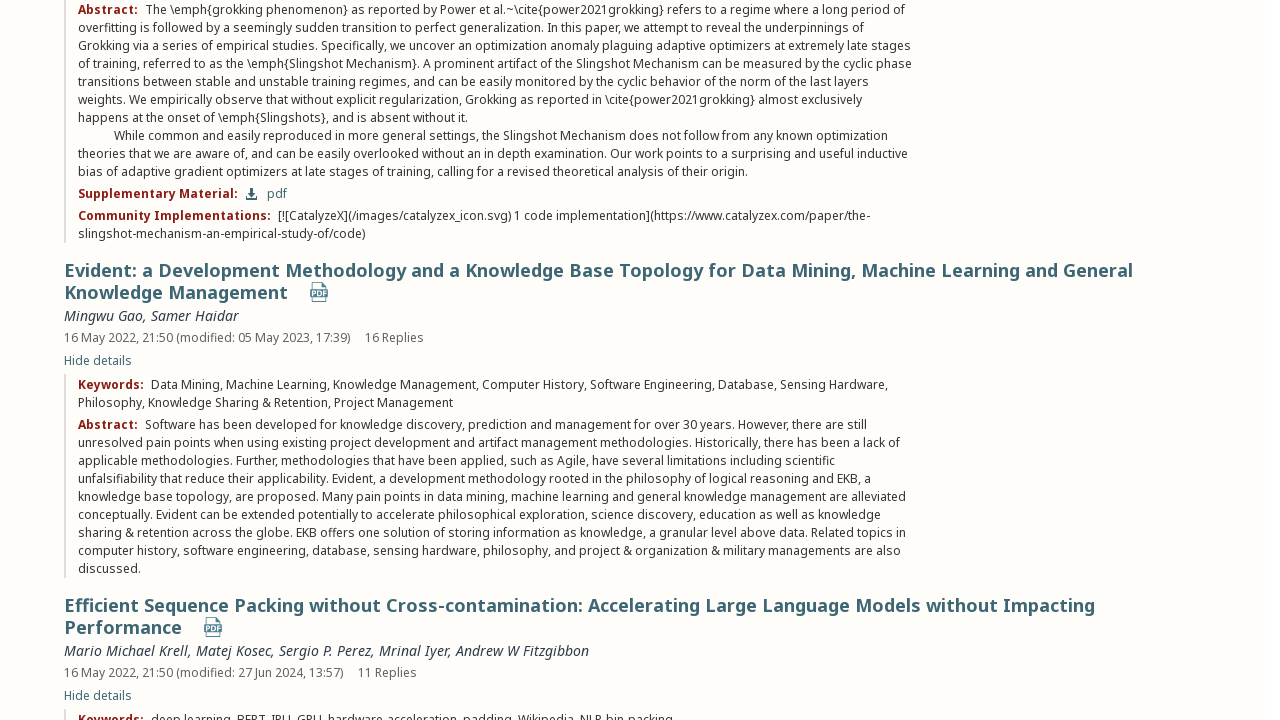

Waited for paper details to expand
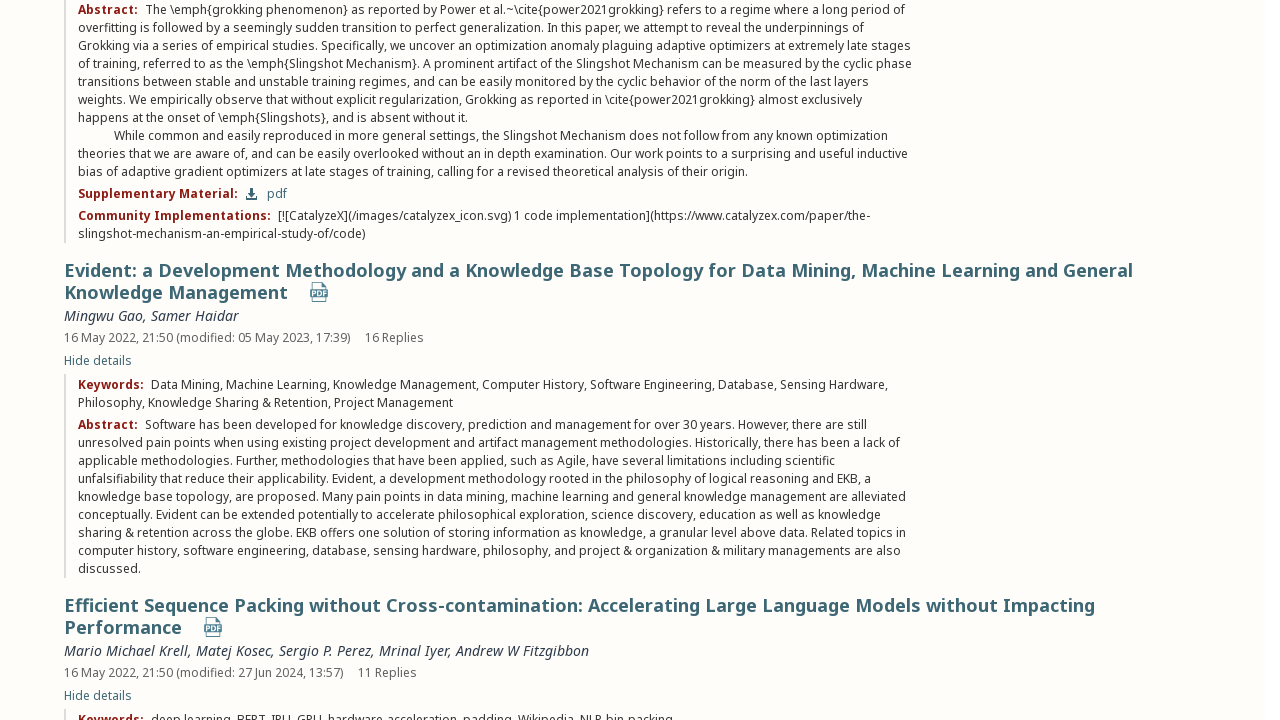

Clicked to expand details for paper 5 on page 1 at (100, 361) on xpath=//*[@id="rejected-papers-opted-in-public"]/ul/li >> nth=4 >> xpath=./a
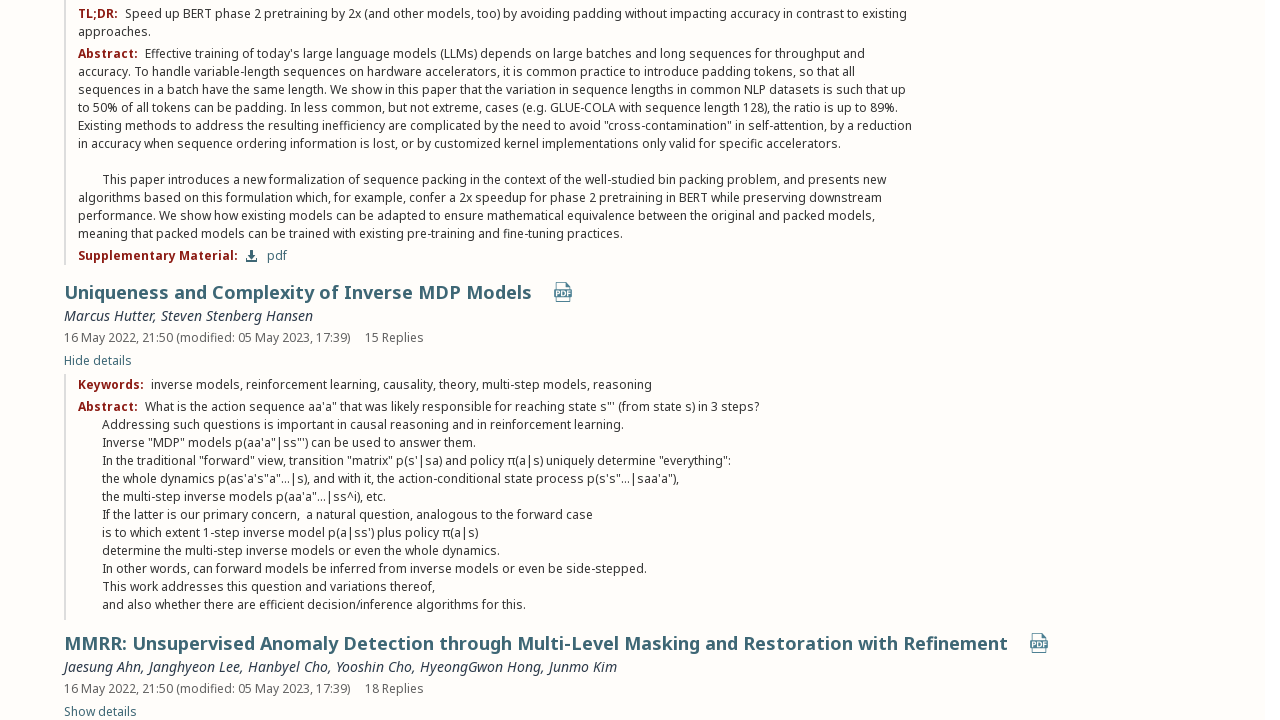

Waited for paper details to expand
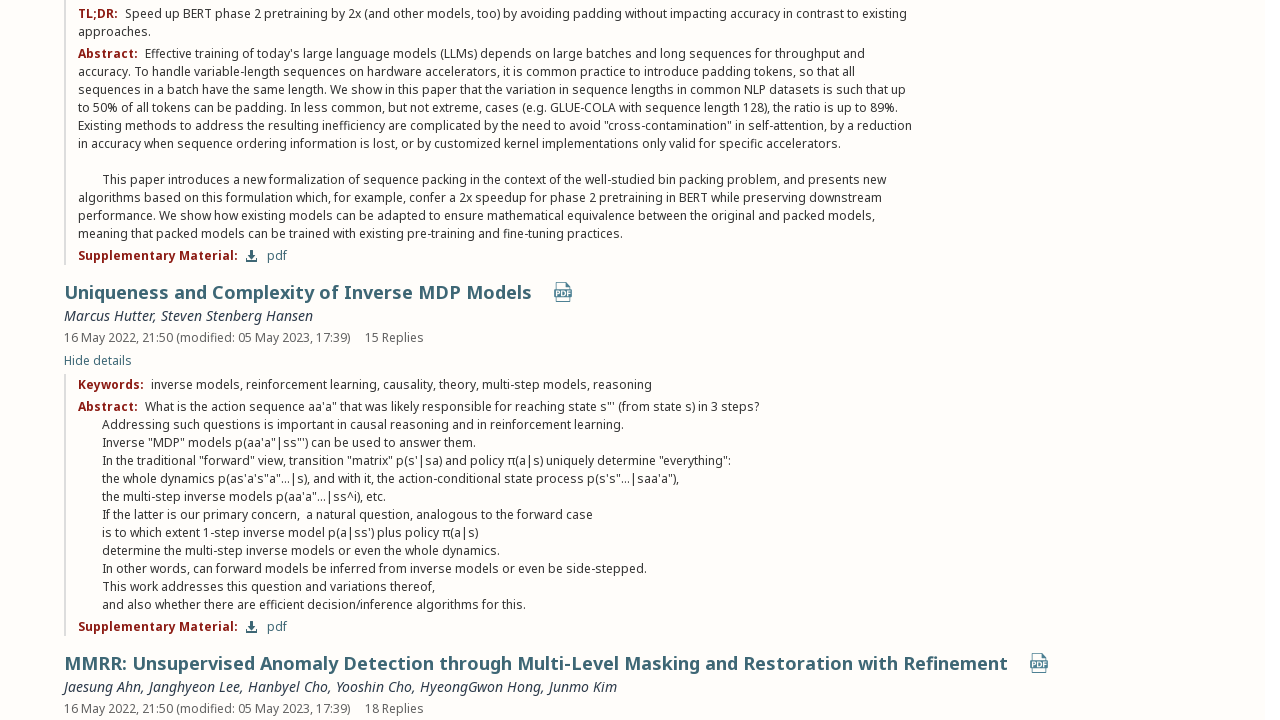

Clicked next page button to navigate to page 2 at (708, 464) on xpath=//*[@id="rejected-papers-opted-in-public"]/nav/ul/li[7]/a
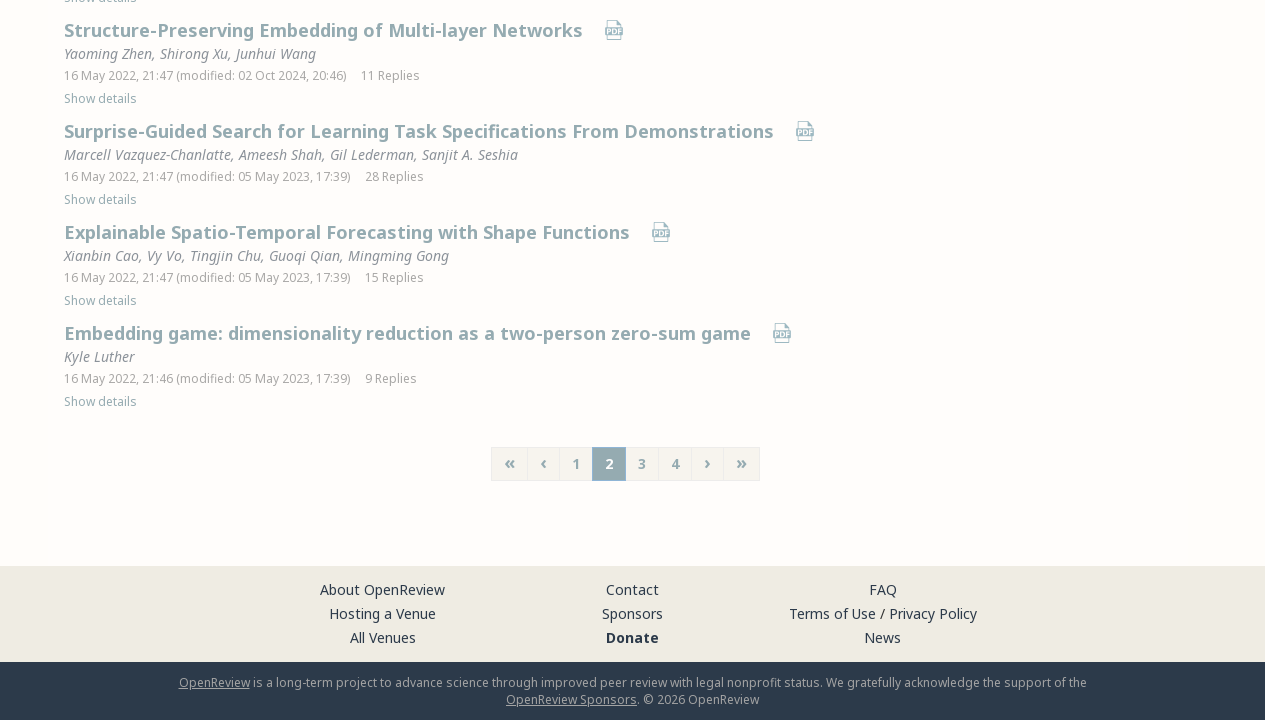

Waited for next page to load
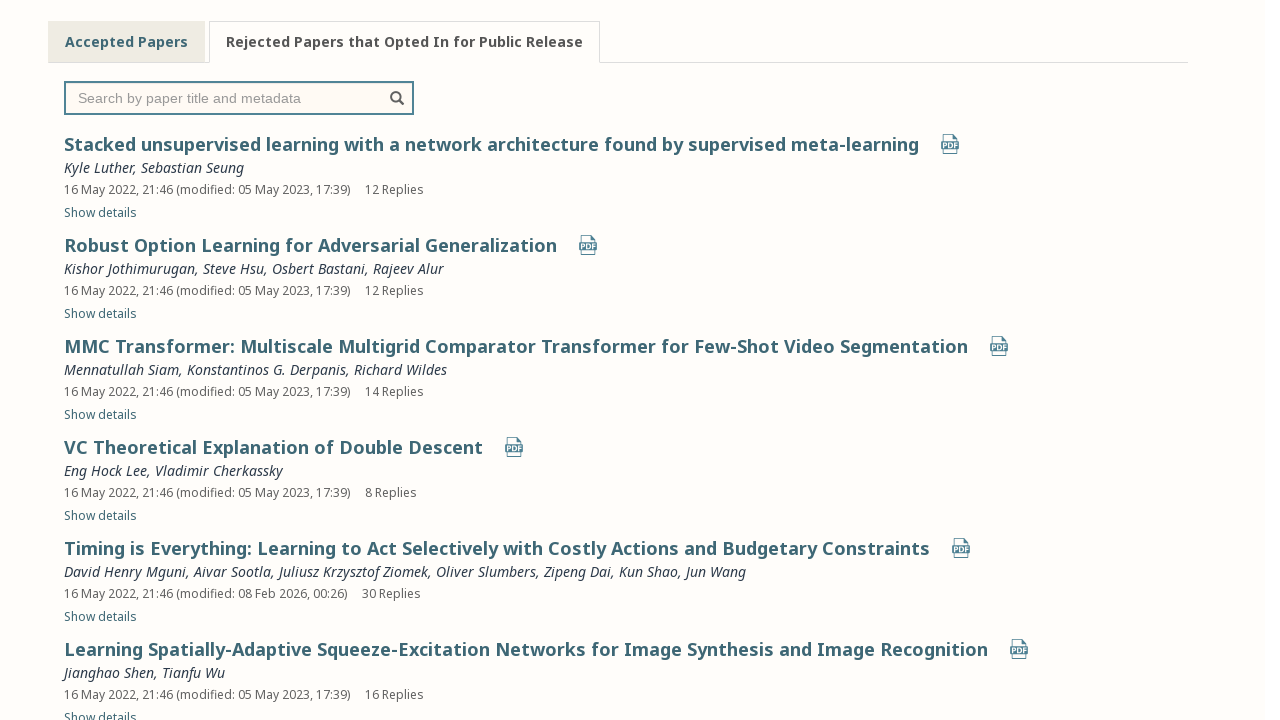

Retrieved 50 paper elements on page 2
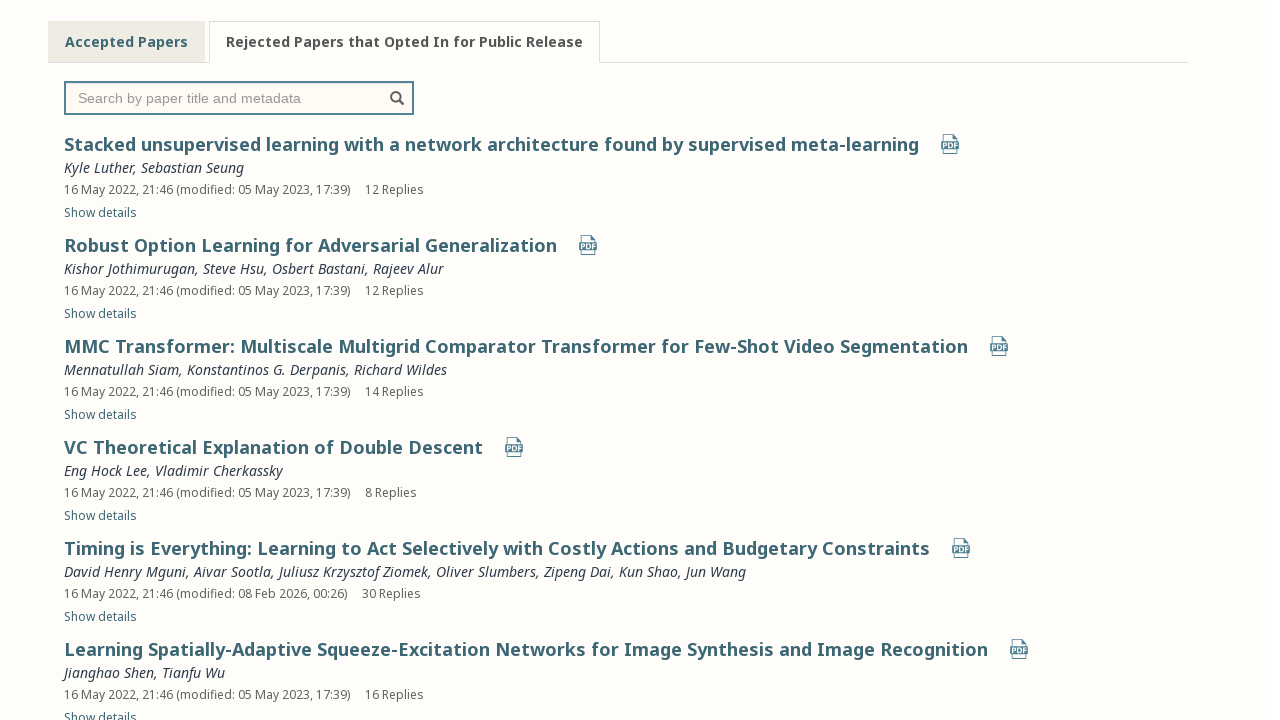

Clicked to expand details for paper 1 on page 2 at (100, 213) on xpath=//*[@id="rejected-papers-opted-in-public"]/ul/li >> nth=0 >> xpath=./a
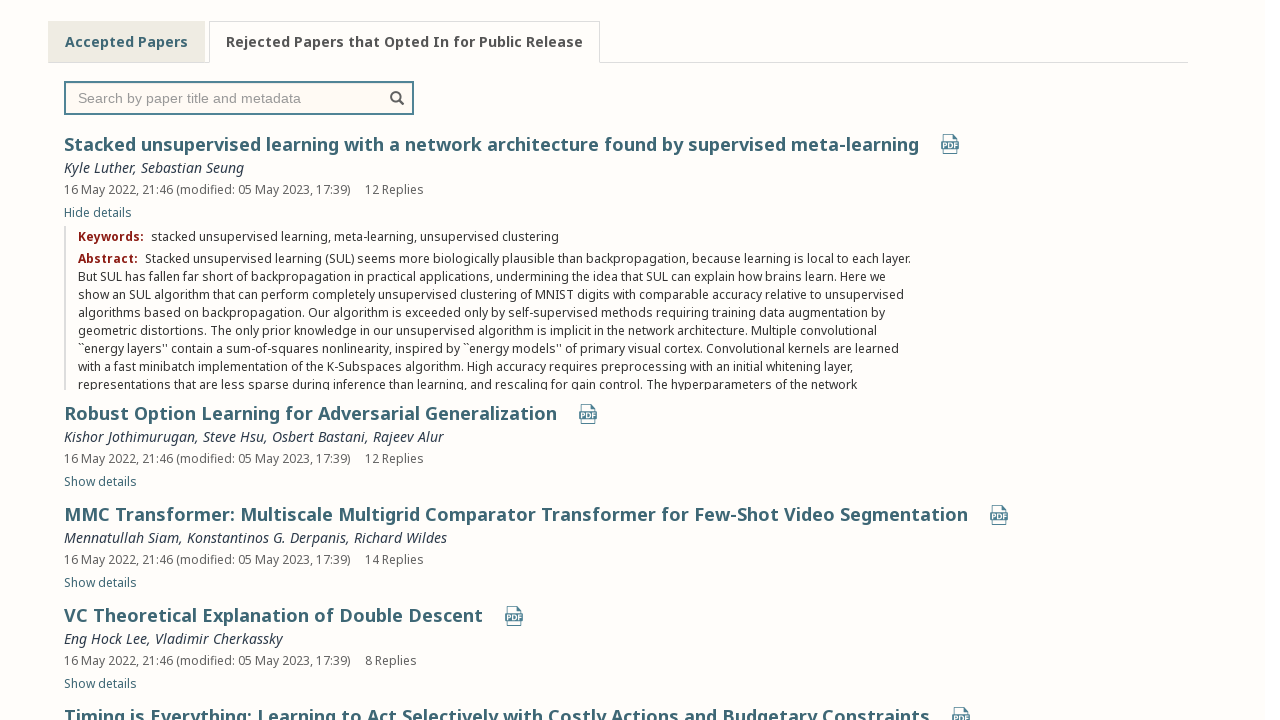

Waited for paper details to expand
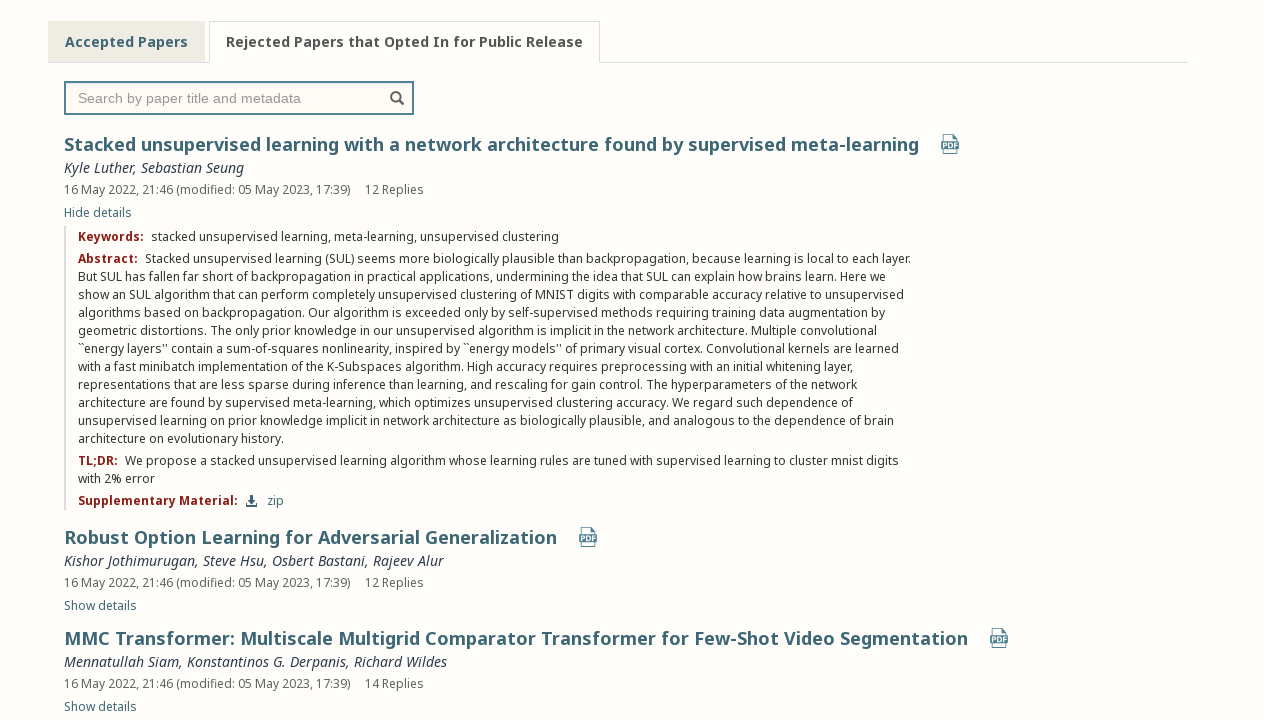

Clicked to expand details for paper 2 on page 2 at (100, 606) on xpath=//*[@id="rejected-papers-opted-in-public"]/ul/li >> nth=1 >> xpath=./a
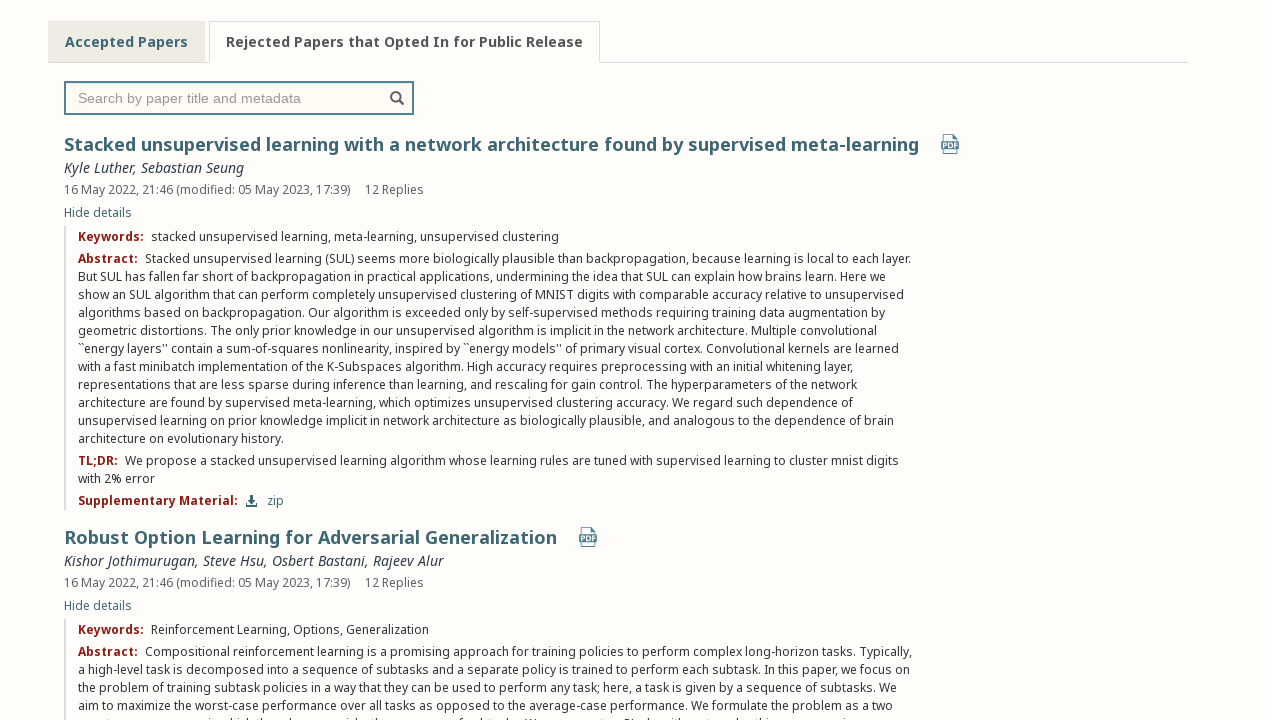

Waited for paper details to expand
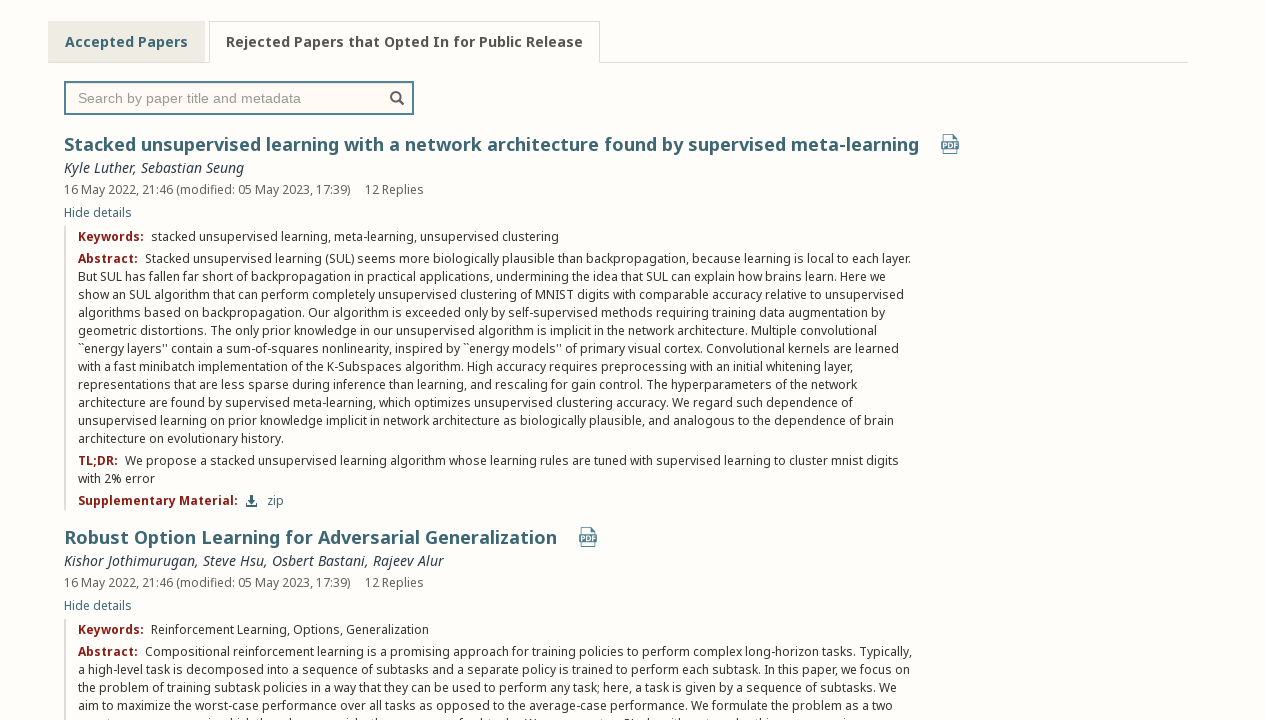

Clicked to expand details for paper 3 on page 2 at (100, 361) on xpath=//*[@id="rejected-papers-opted-in-public"]/ul/li >> nth=2 >> xpath=./a
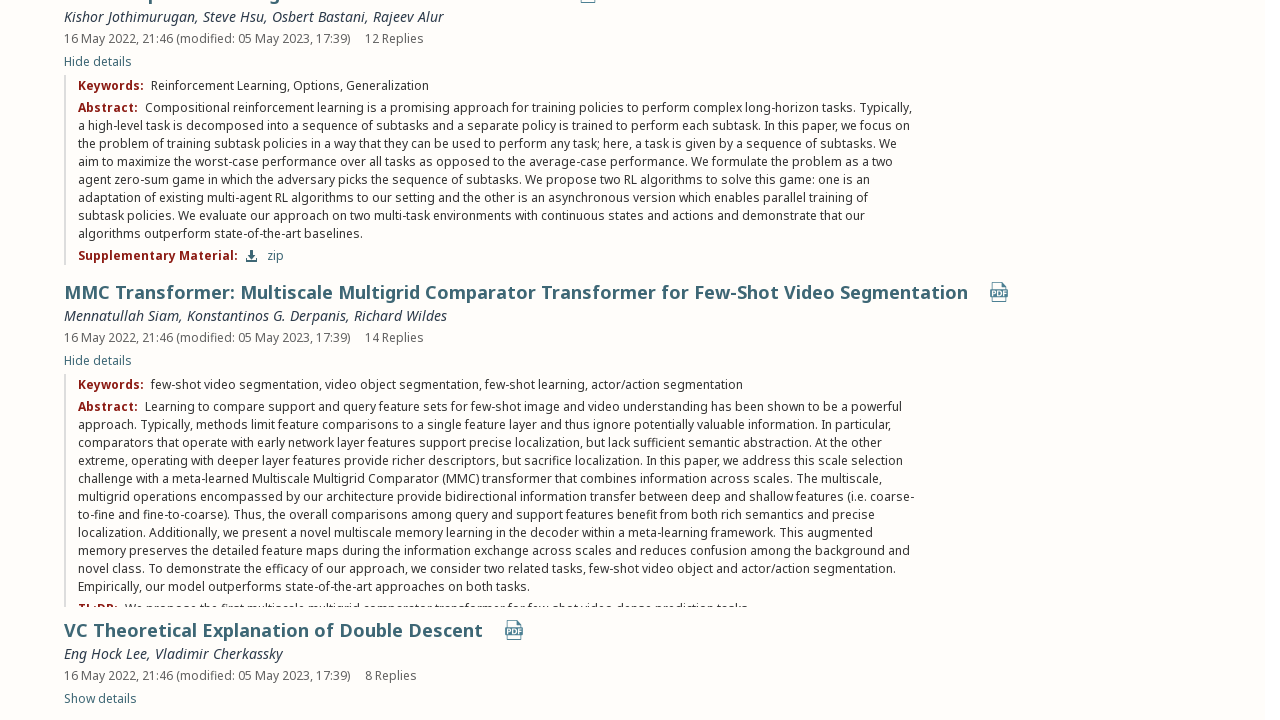

Waited for paper details to expand
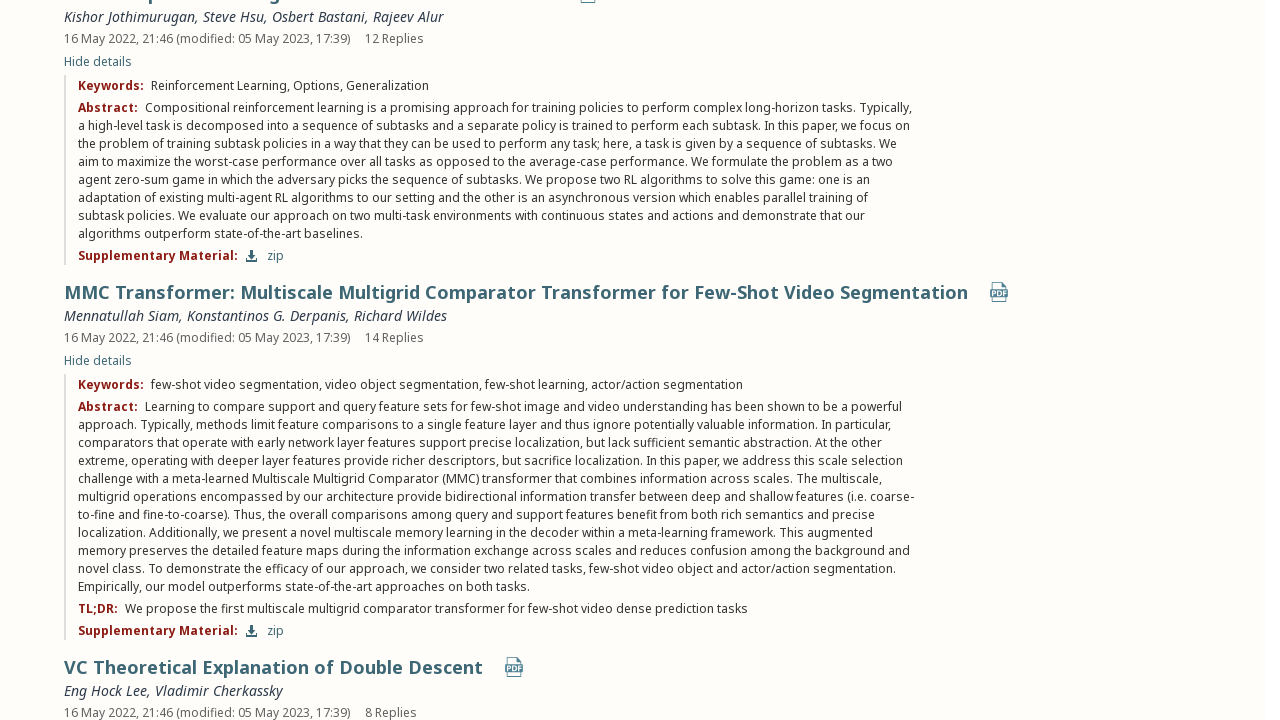

Clicked to expand details for paper 4 on page 2 at (100, 361) on xpath=//*[@id="rejected-papers-opted-in-public"]/ul/li >> nth=3 >> xpath=./a
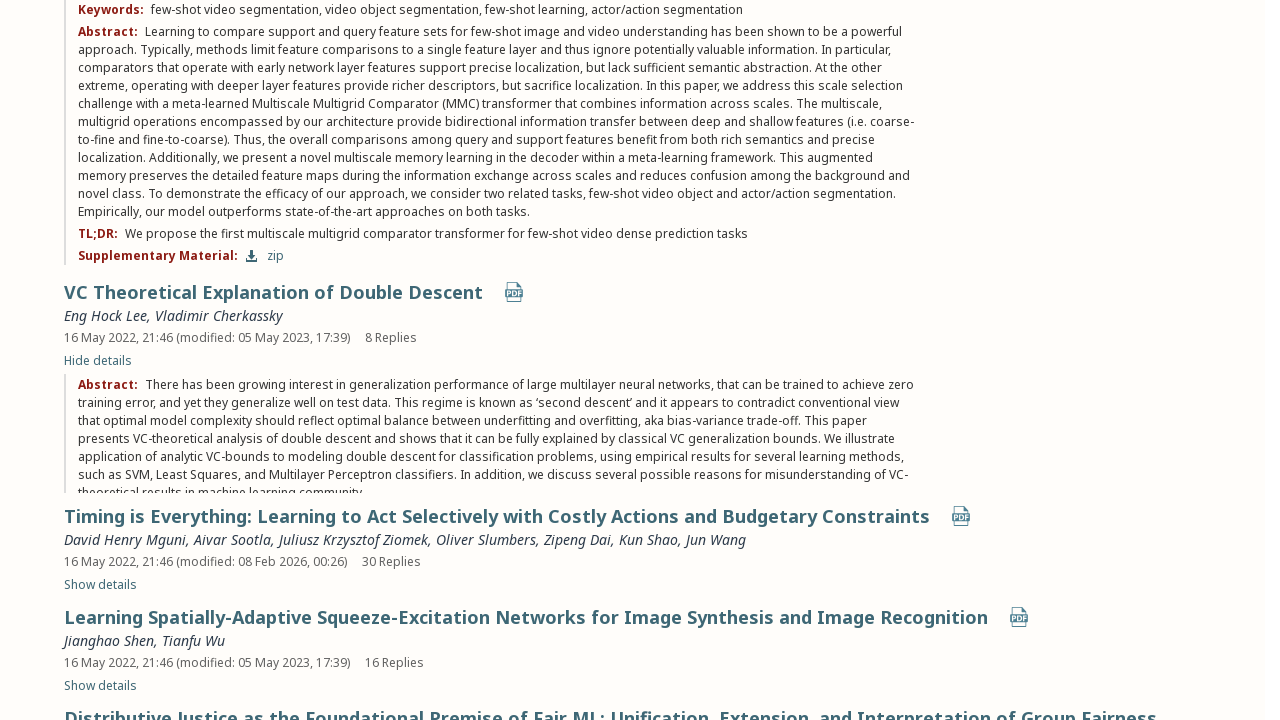

Waited for paper details to expand
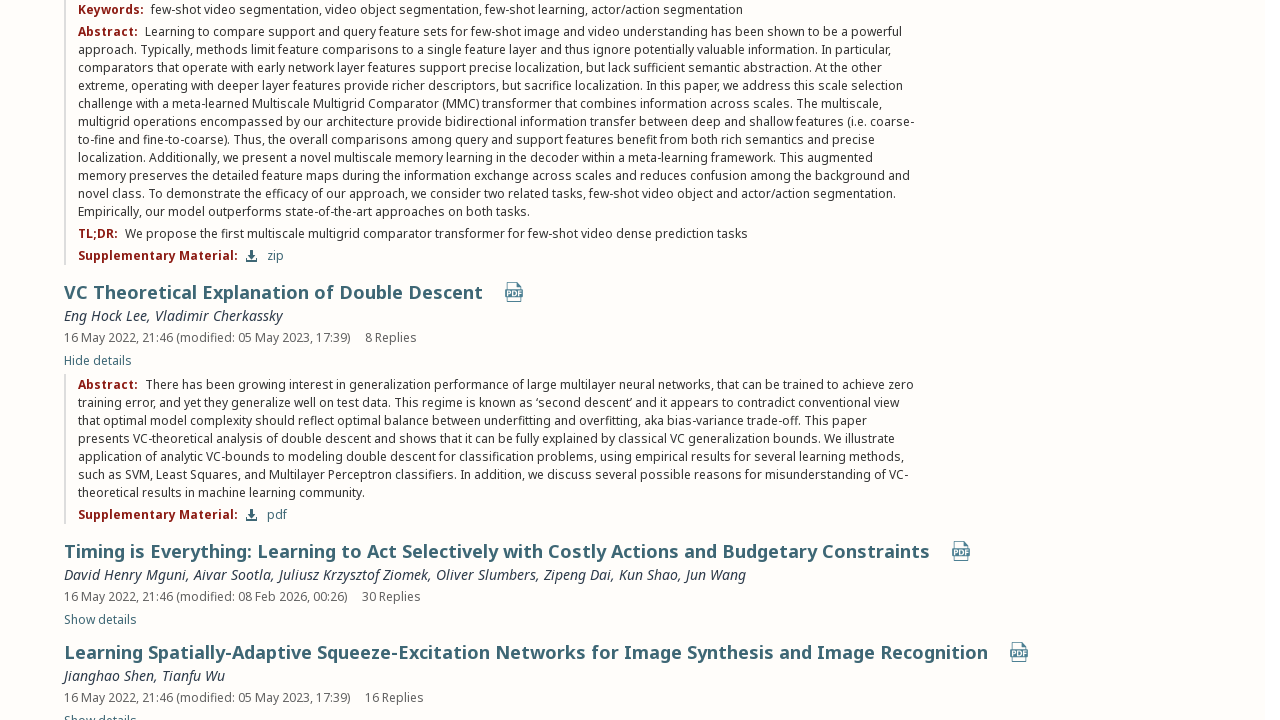

Clicked to expand details for paper 5 on page 2 at (100, 620) on xpath=//*[@id="rejected-papers-opted-in-public"]/ul/li >> nth=4 >> xpath=./a
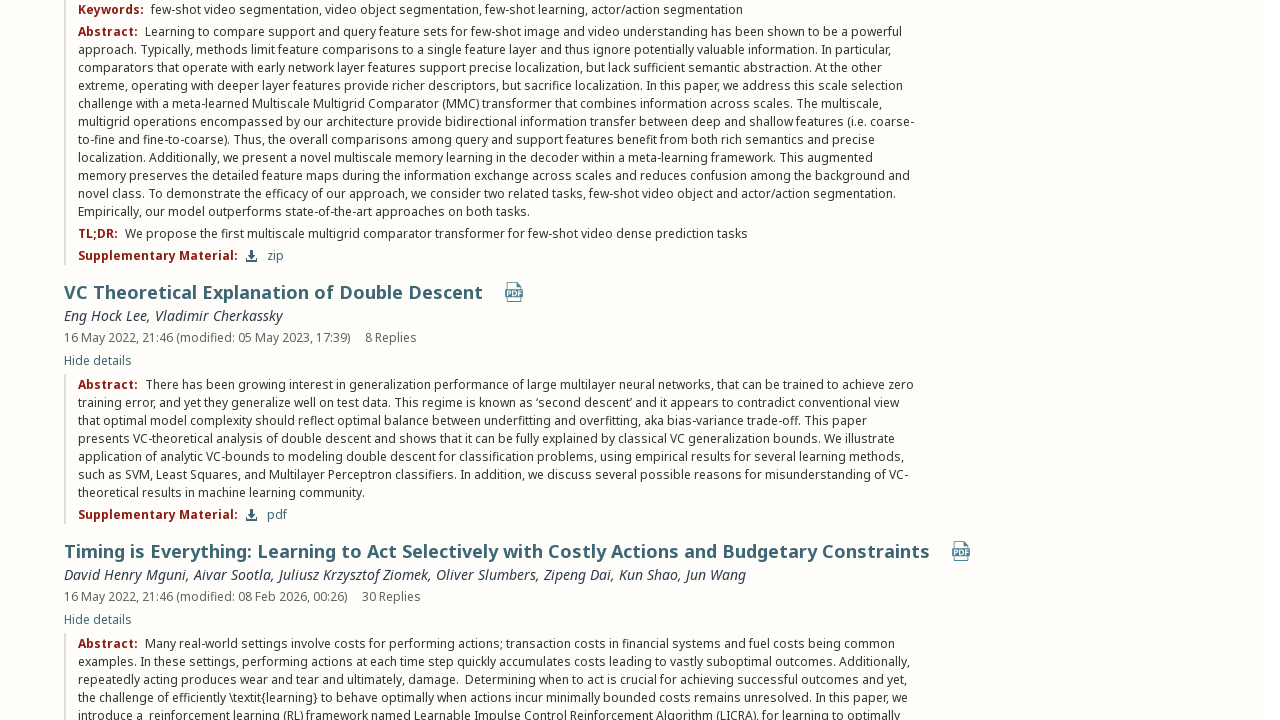

Waited for paper details to expand
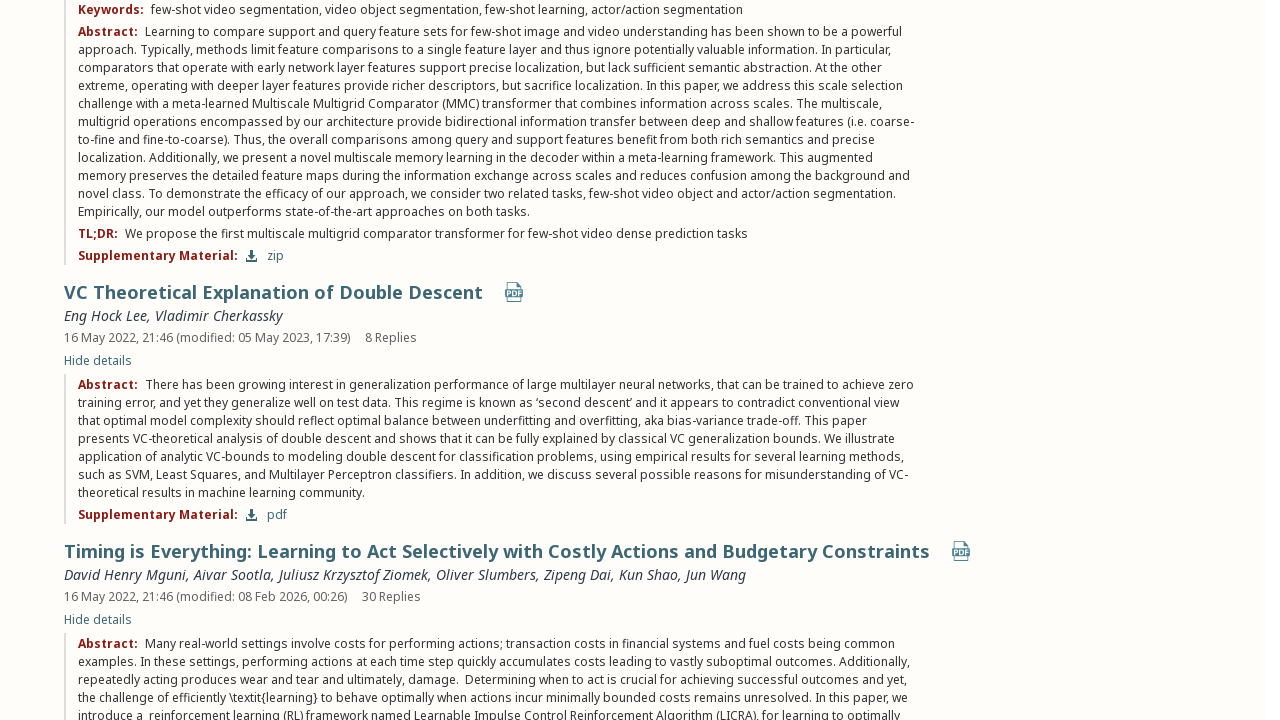

Clicked next page button to navigate to page 3 at (708, 464) on xpath=//*[@id="rejected-papers-opted-in-public"]/nav/ul/li[7]/a
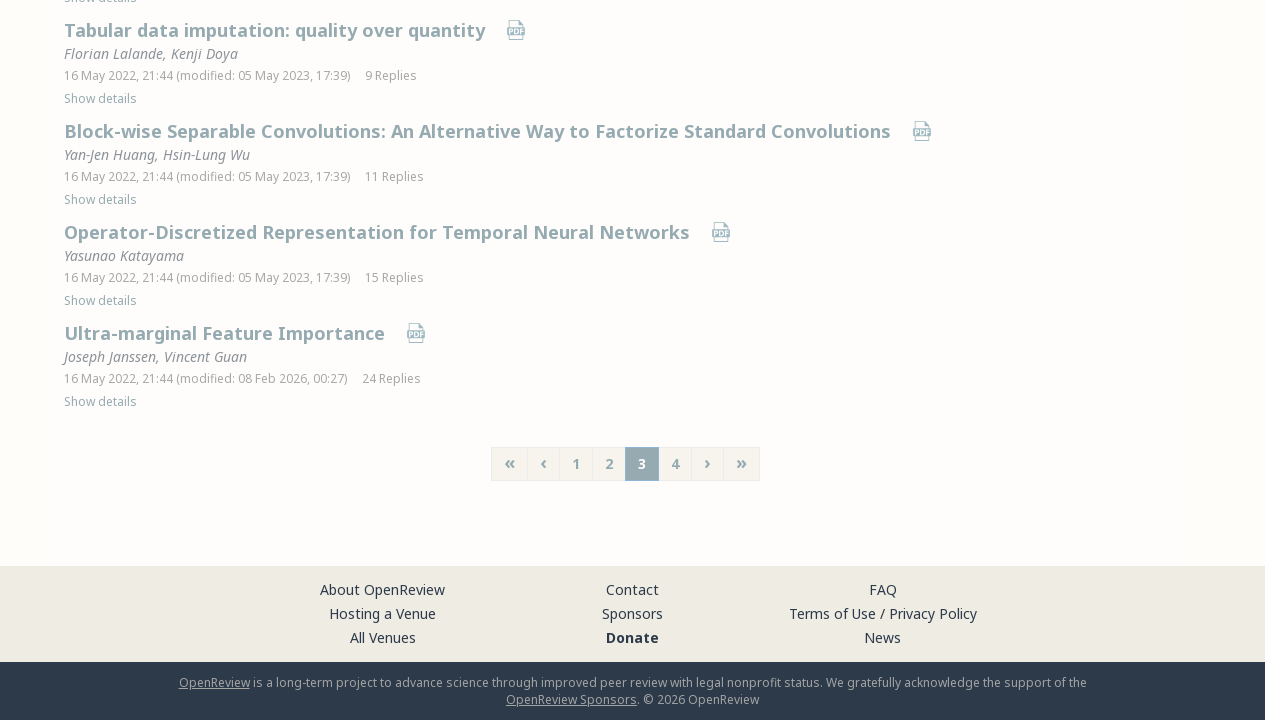

Waited for next page to load
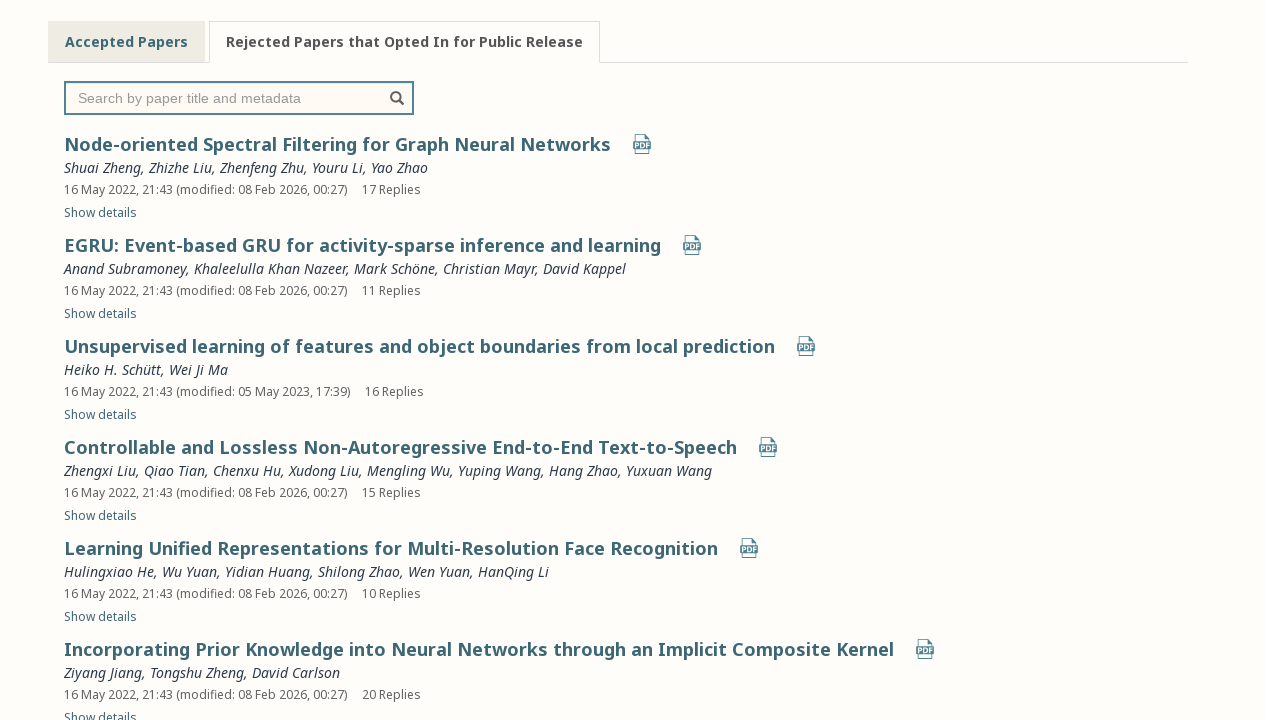

Retrieved 50 paper elements on page 3
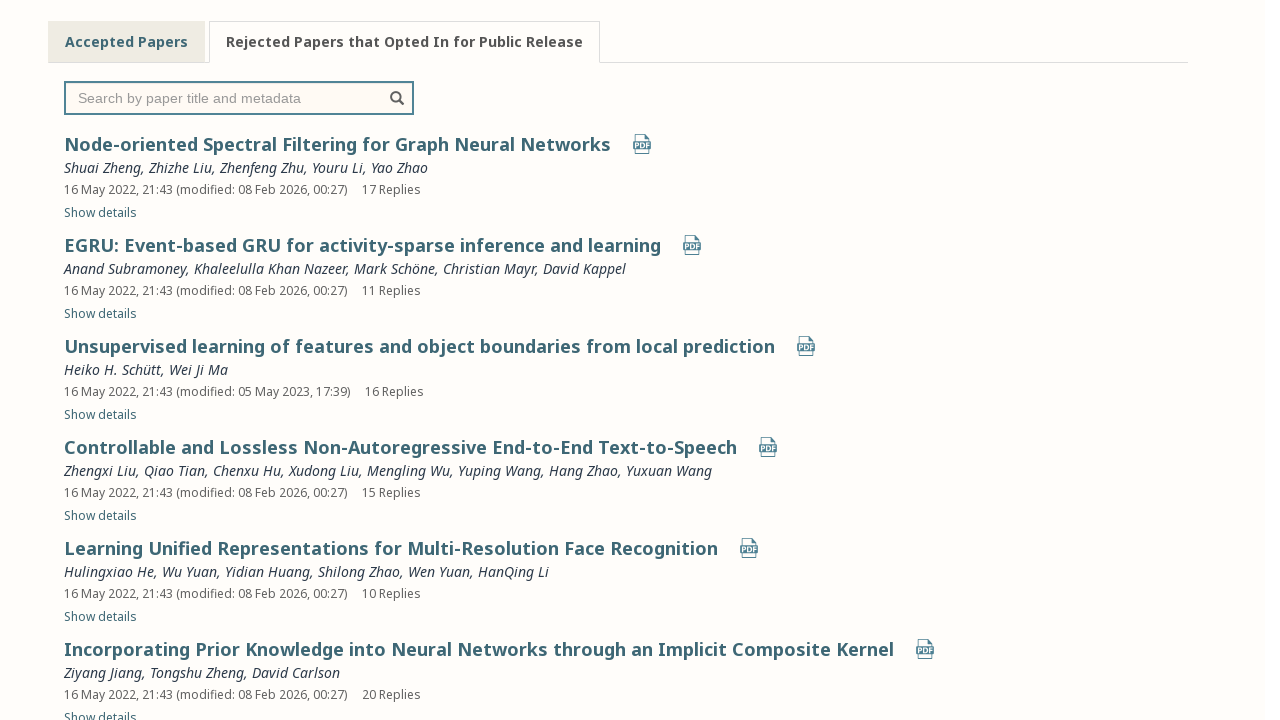

Clicked to expand details for paper 1 on page 3 at (100, 213) on xpath=//*[@id="rejected-papers-opted-in-public"]/ul/li >> nth=0 >> xpath=./a
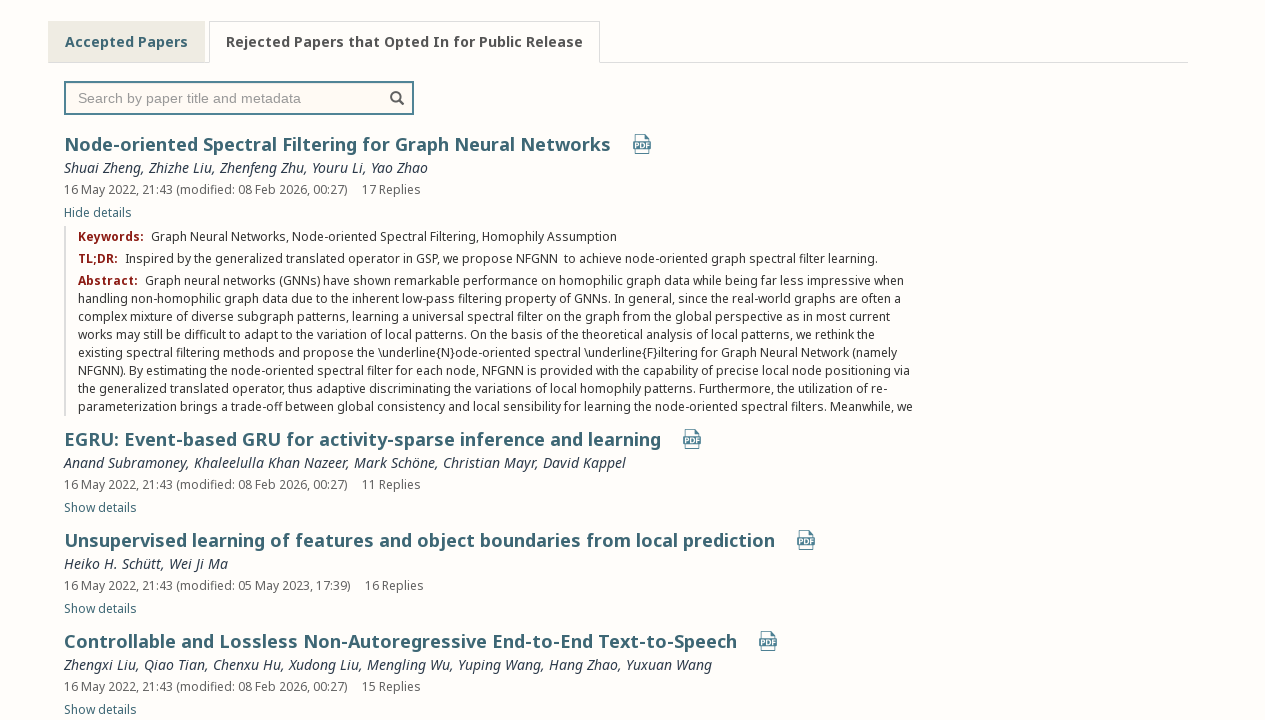

Waited for paper details to expand
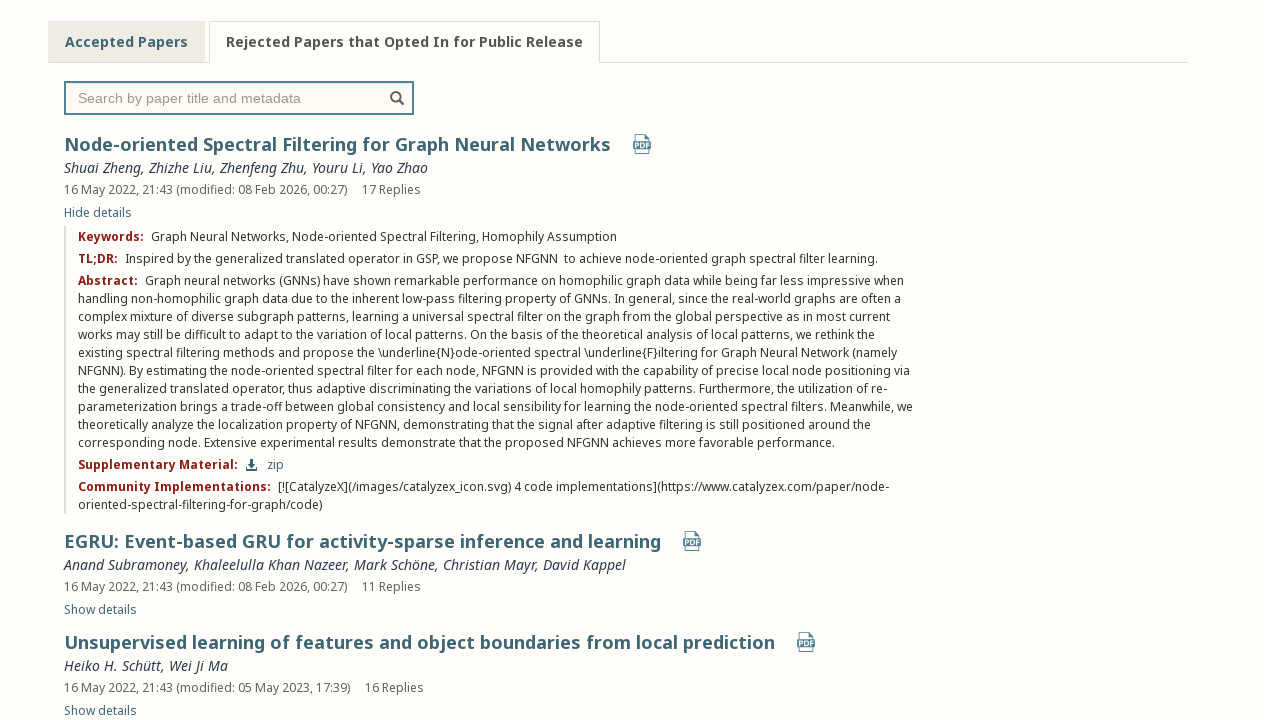

Clicked to expand details for paper 2 on page 3 at (100, 610) on xpath=//*[@id="rejected-papers-opted-in-public"]/ul/li >> nth=1 >> xpath=./a
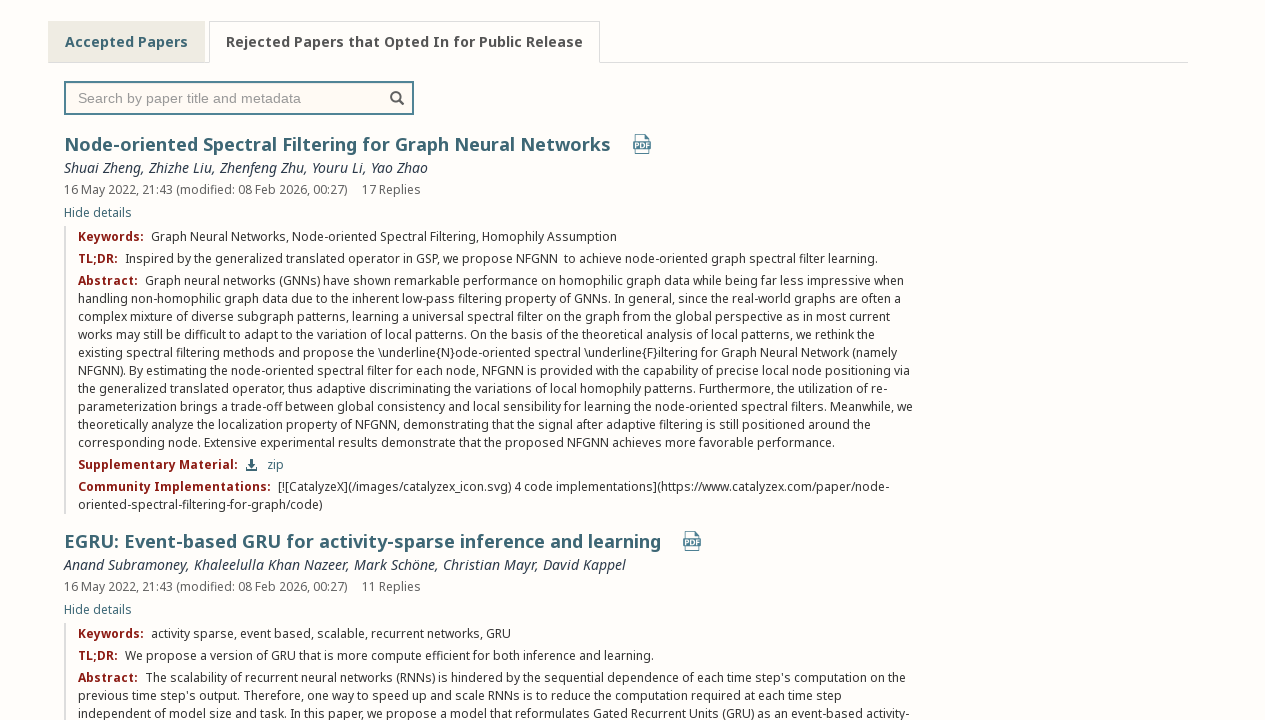

Waited for paper details to expand
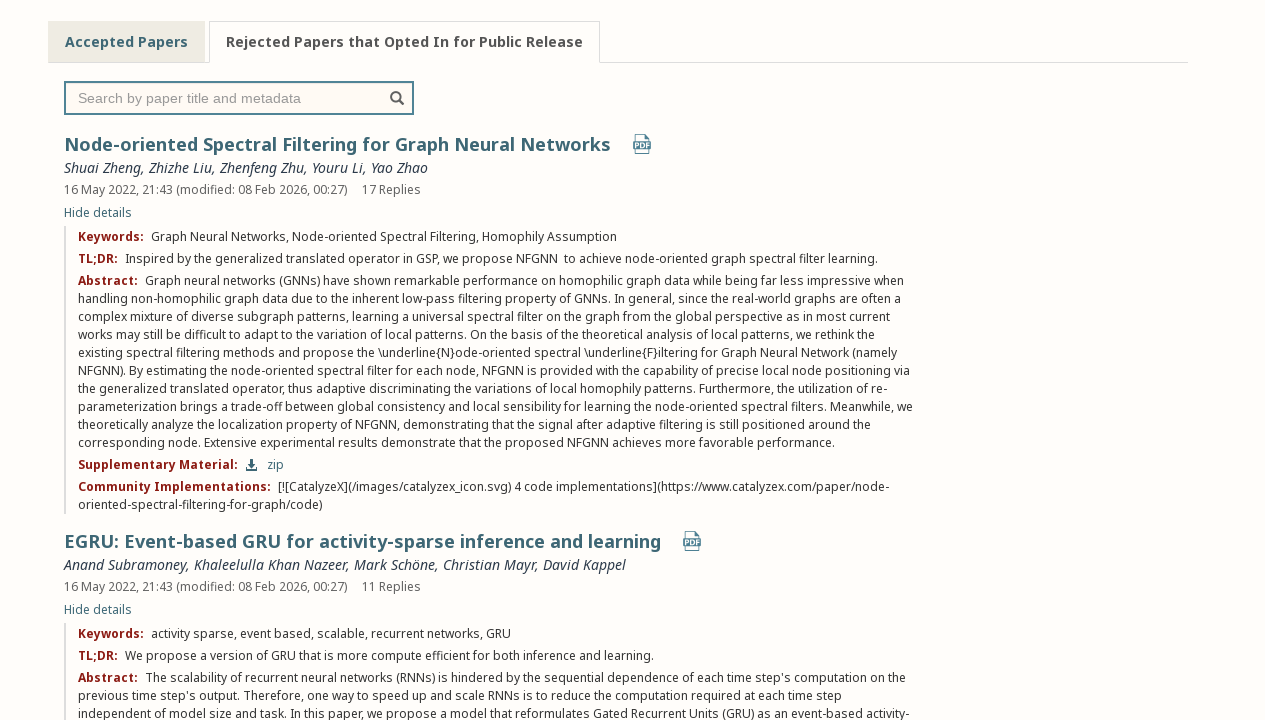

Clicked to expand details for paper 3 on page 3 at (100, 361) on xpath=//*[@id="rejected-papers-opted-in-public"]/ul/li >> nth=2 >> xpath=./a
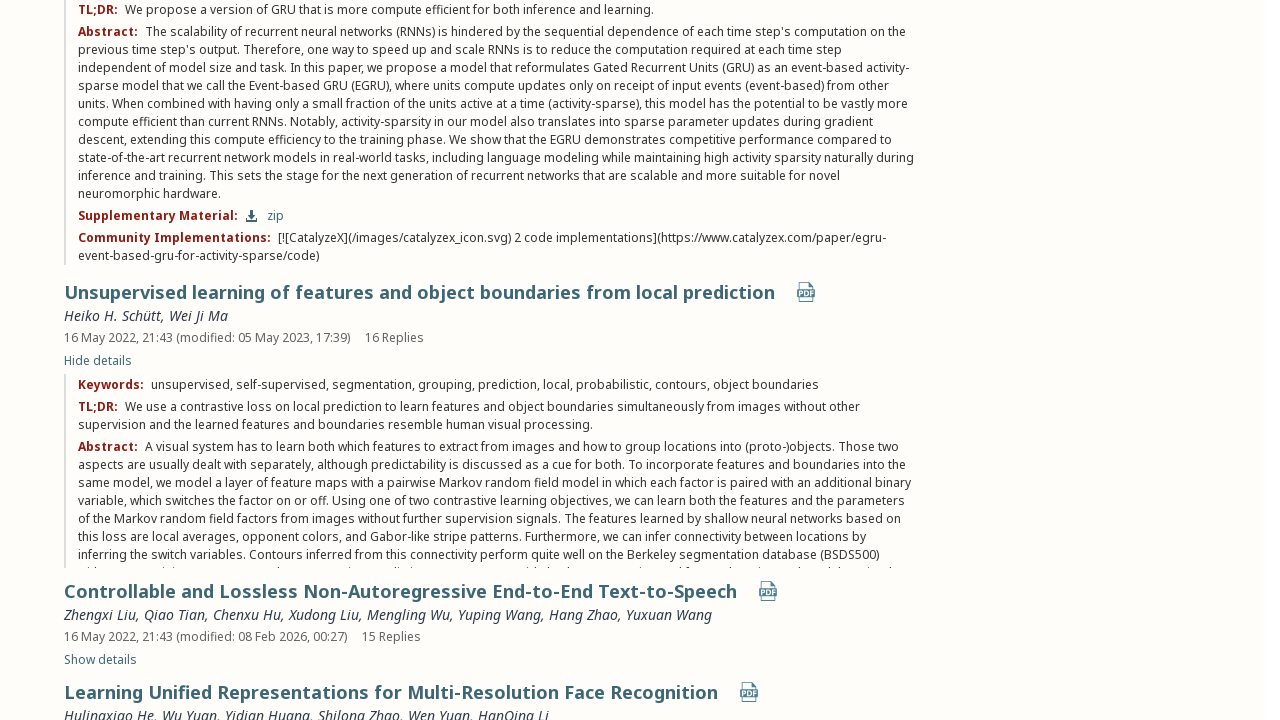

Waited for paper details to expand
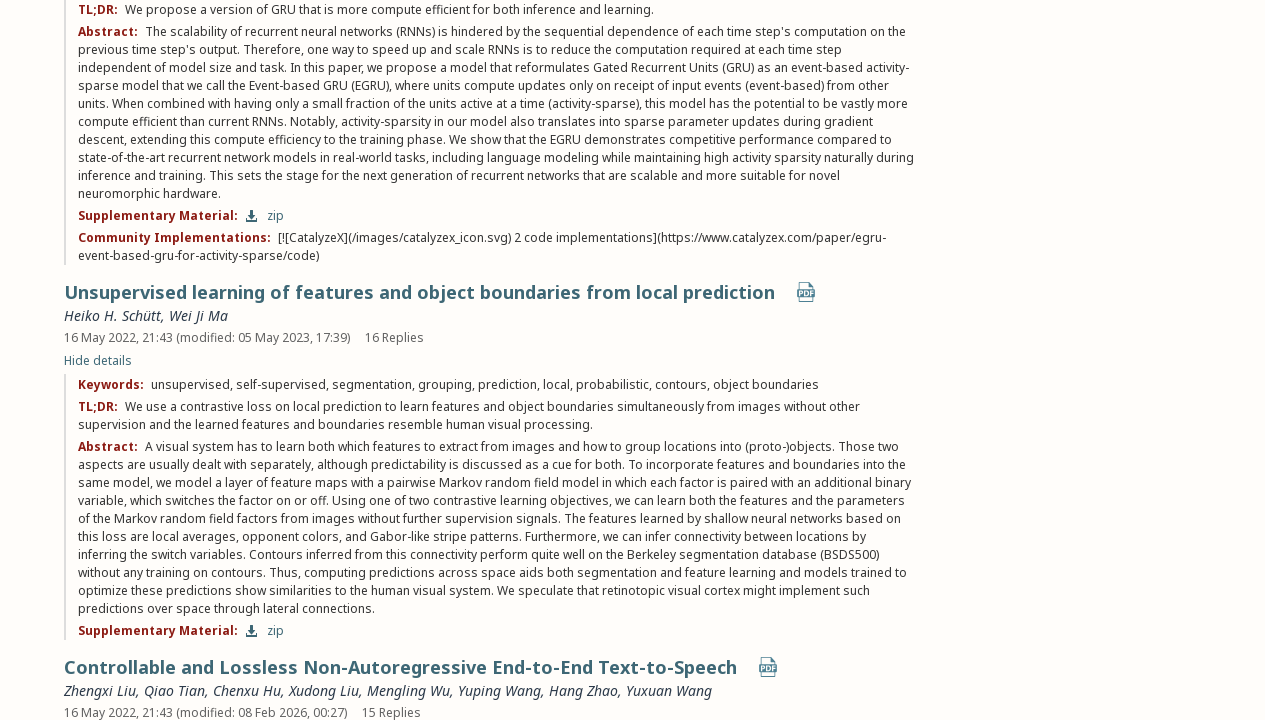

Clicked to expand details for paper 4 on page 3 at (100, 361) on xpath=//*[@id="rejected-papers-opted-in-public"]/ul/li >> nth=3 >> xpath=./a
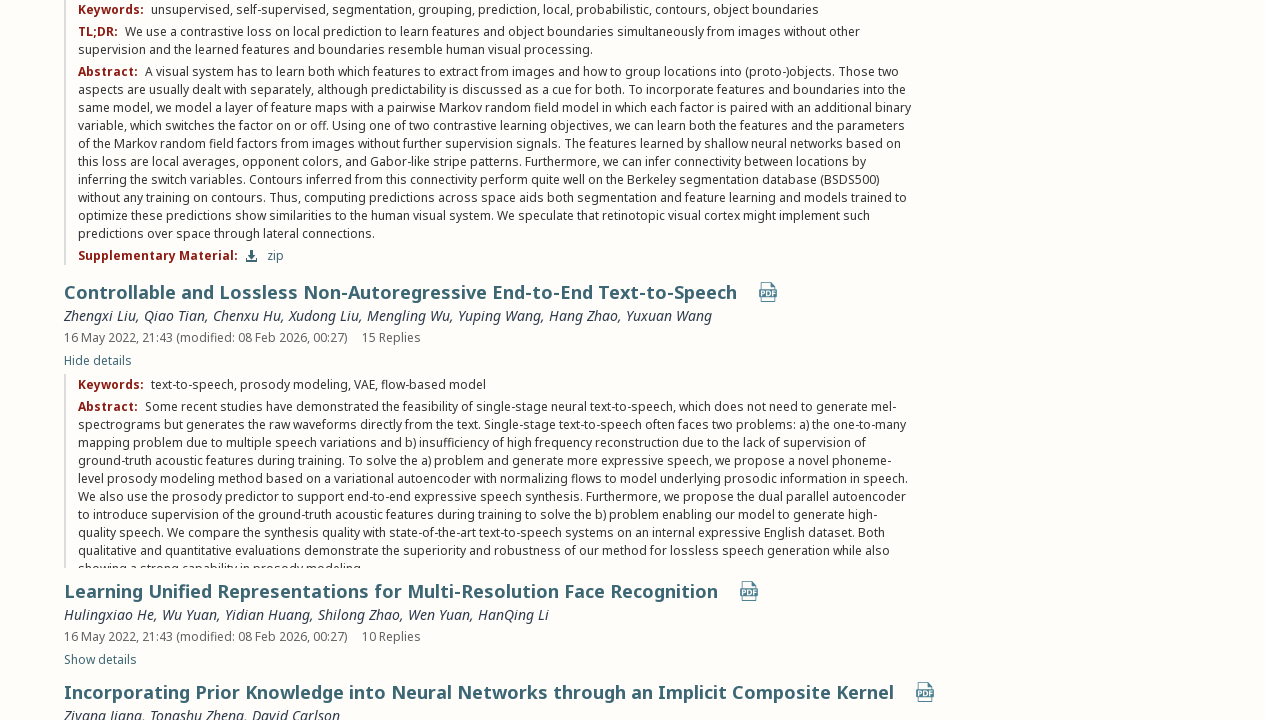

Waited for paper details to expand
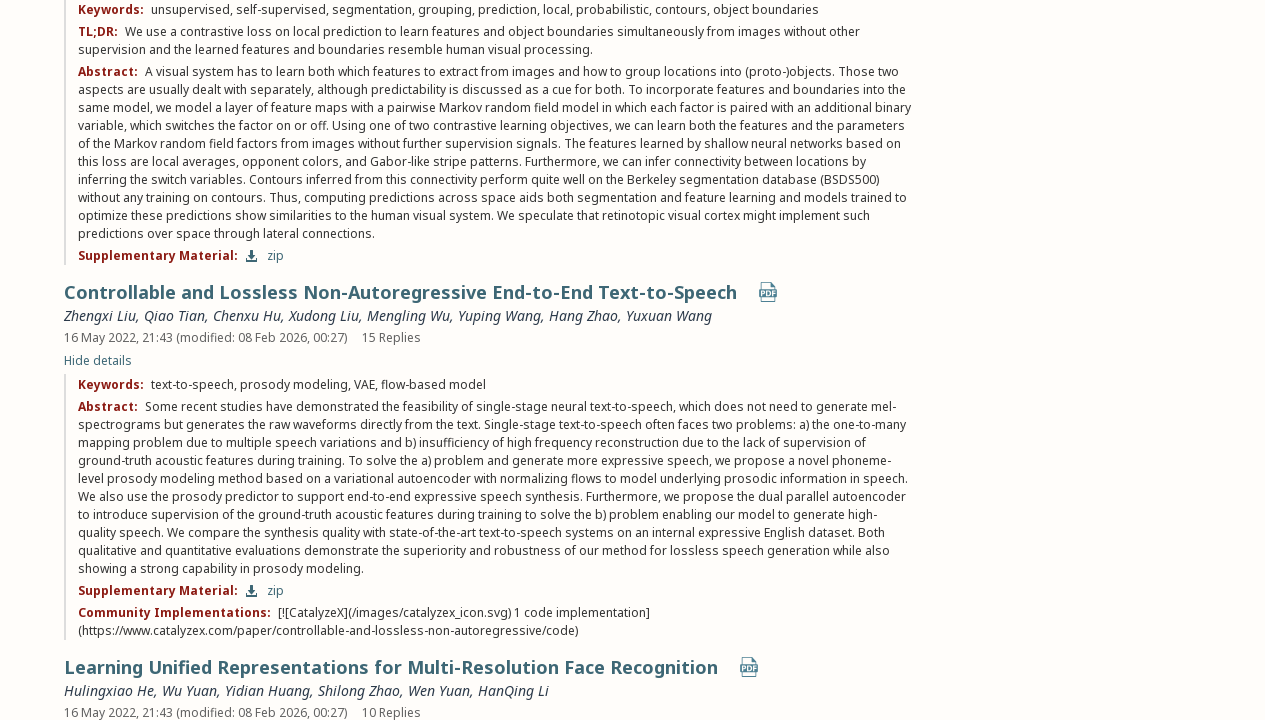

Clicked to expand details for paper 5 on page 3 at (100, 361) on xpath=//*[@id="rejected-papers-opted-in-public"]/ul/li >> nth=4 >> xpath=./a
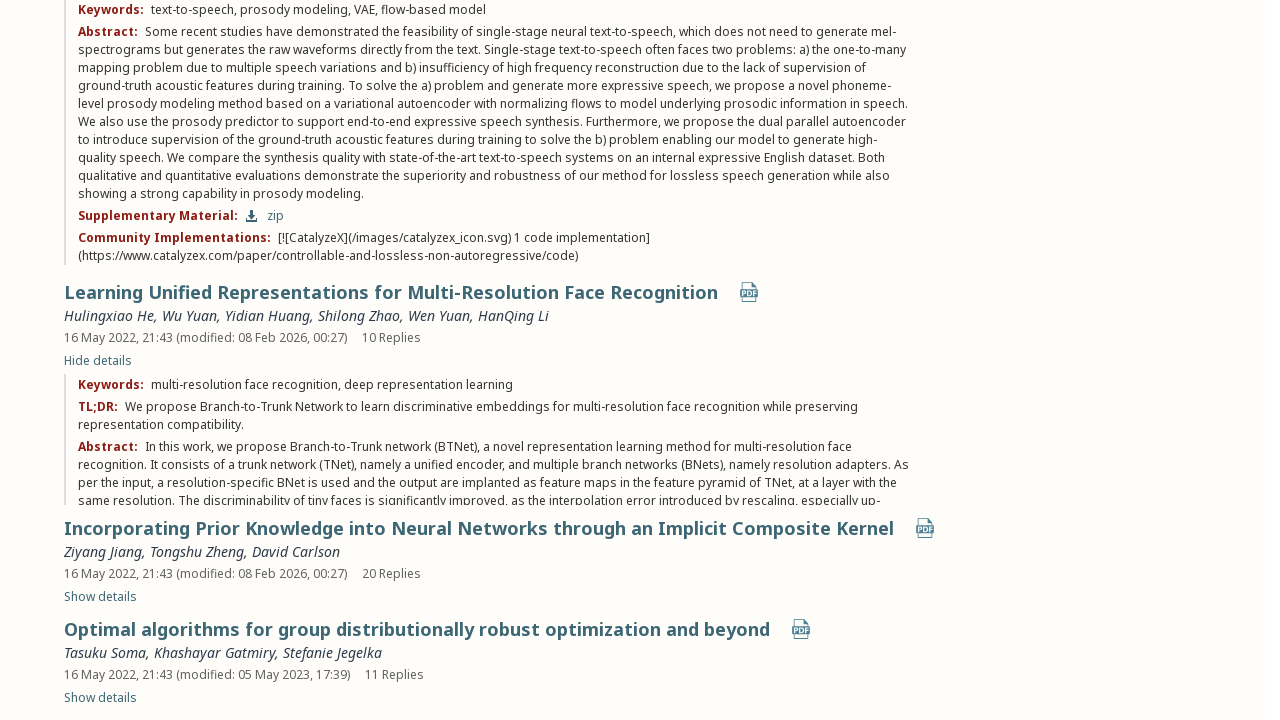

Waited for paper details to expand
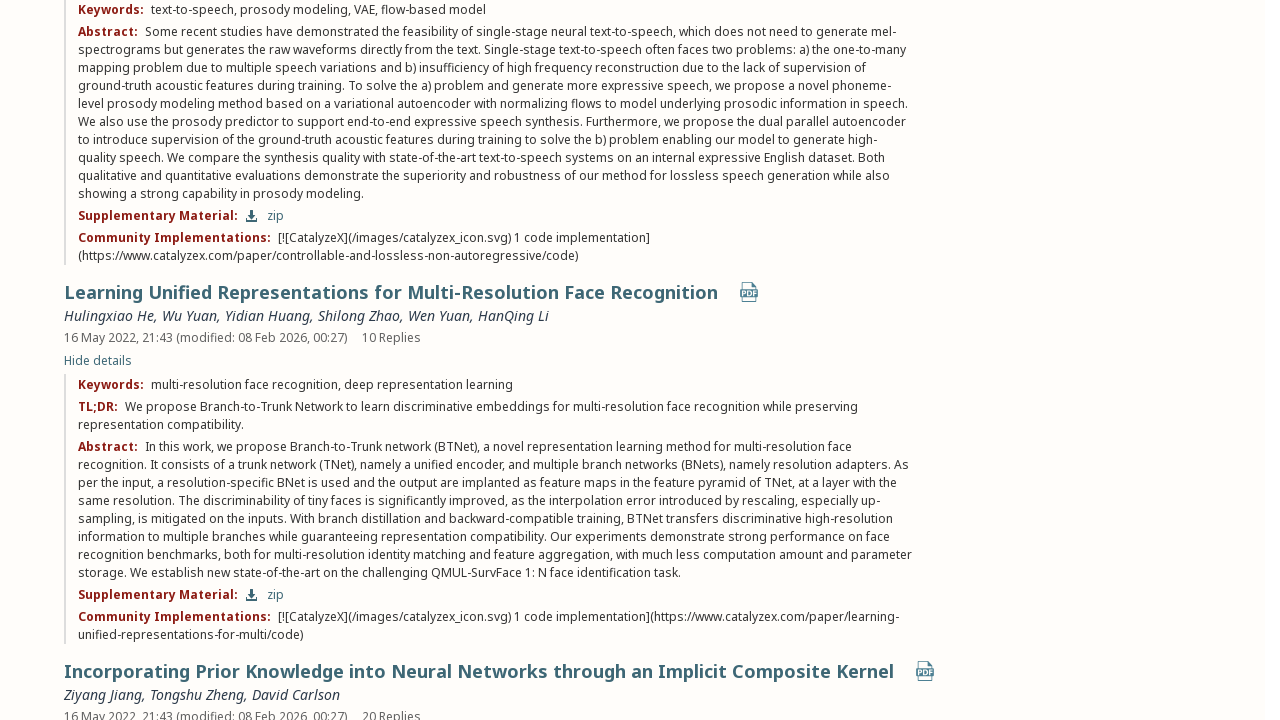

Clicked next page button to navigate to page 4 at (708, 464) on xpath=//*[@id="rejected-papers-opted-in-public"]/nav/ul/li[7]/a
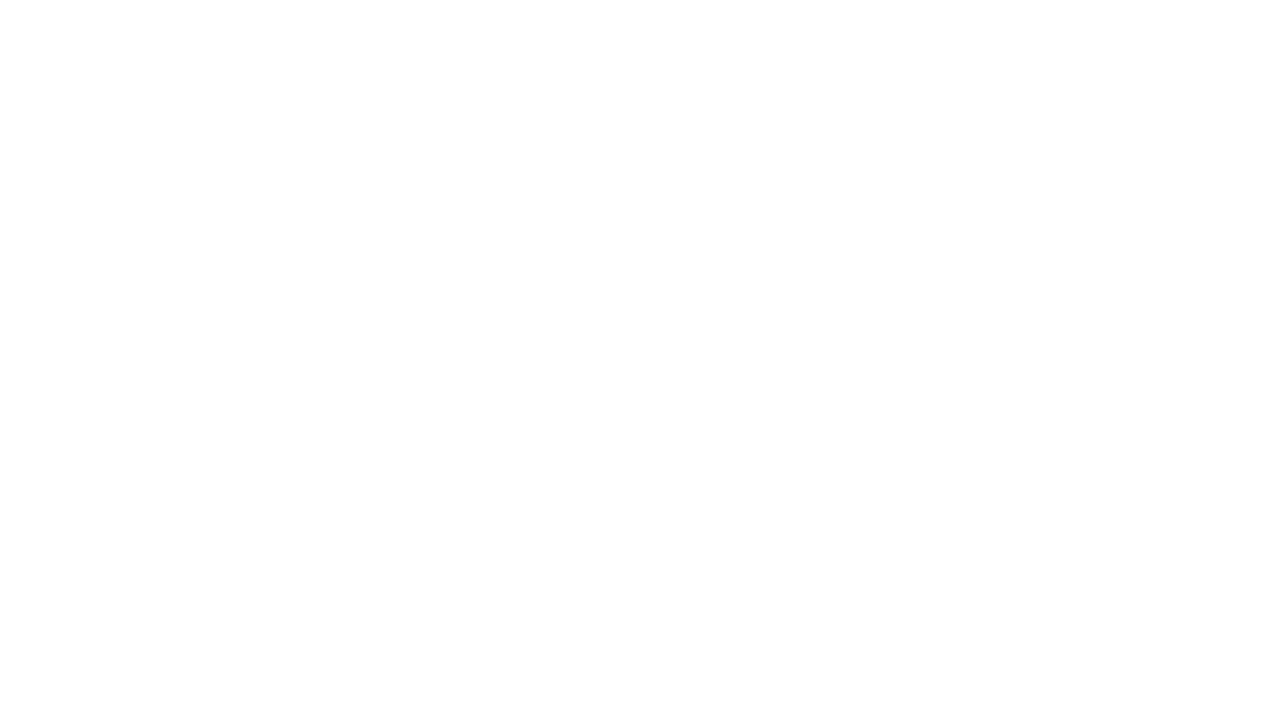

Waited for next page to load
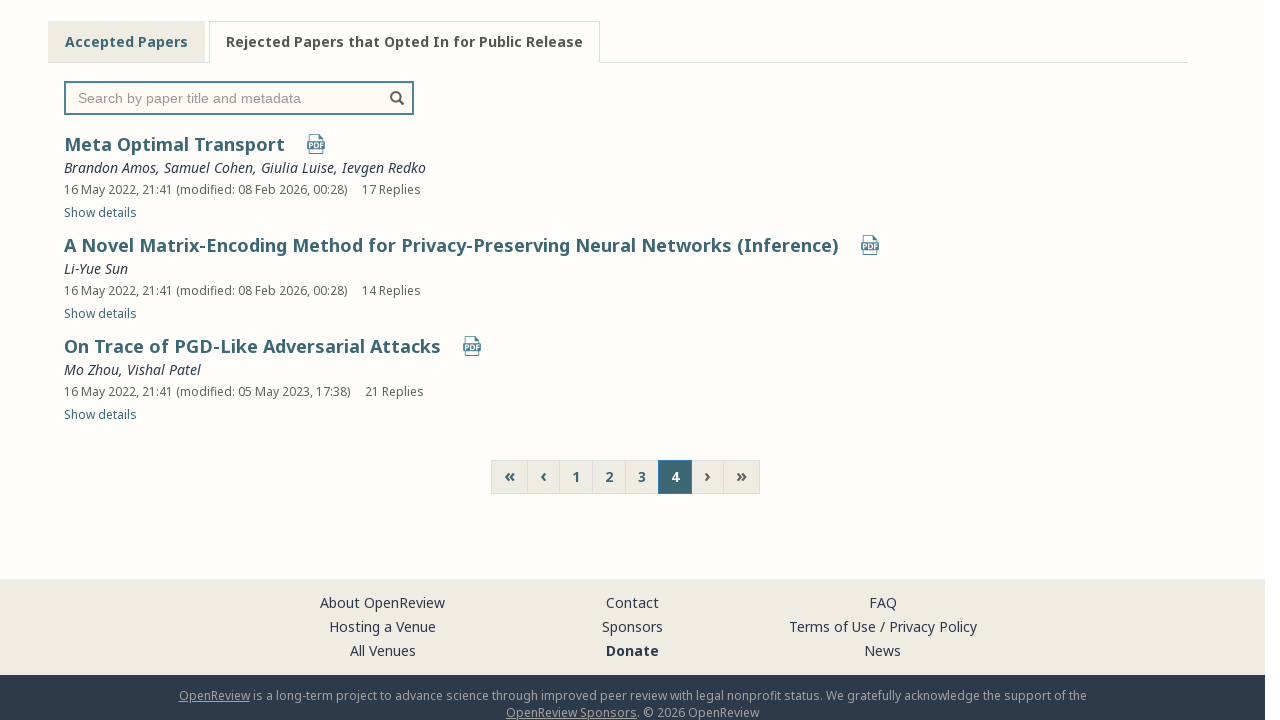

Retrieved 3 paper elements on page 4
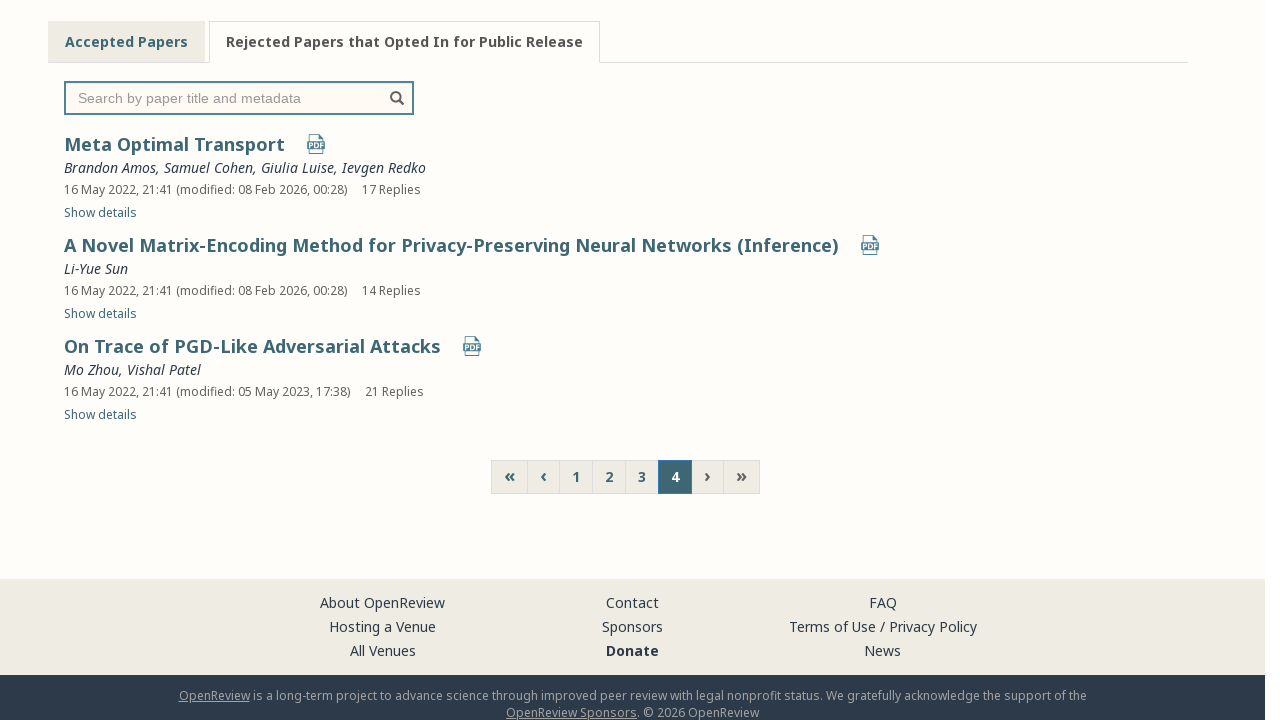

Clicked to expand details for paper 1 on page 4 at (100, 213) on xpath=//*[@id="rejected-papers-opted-in-public"]/ul/li >> nth=0 >> xpath=./a
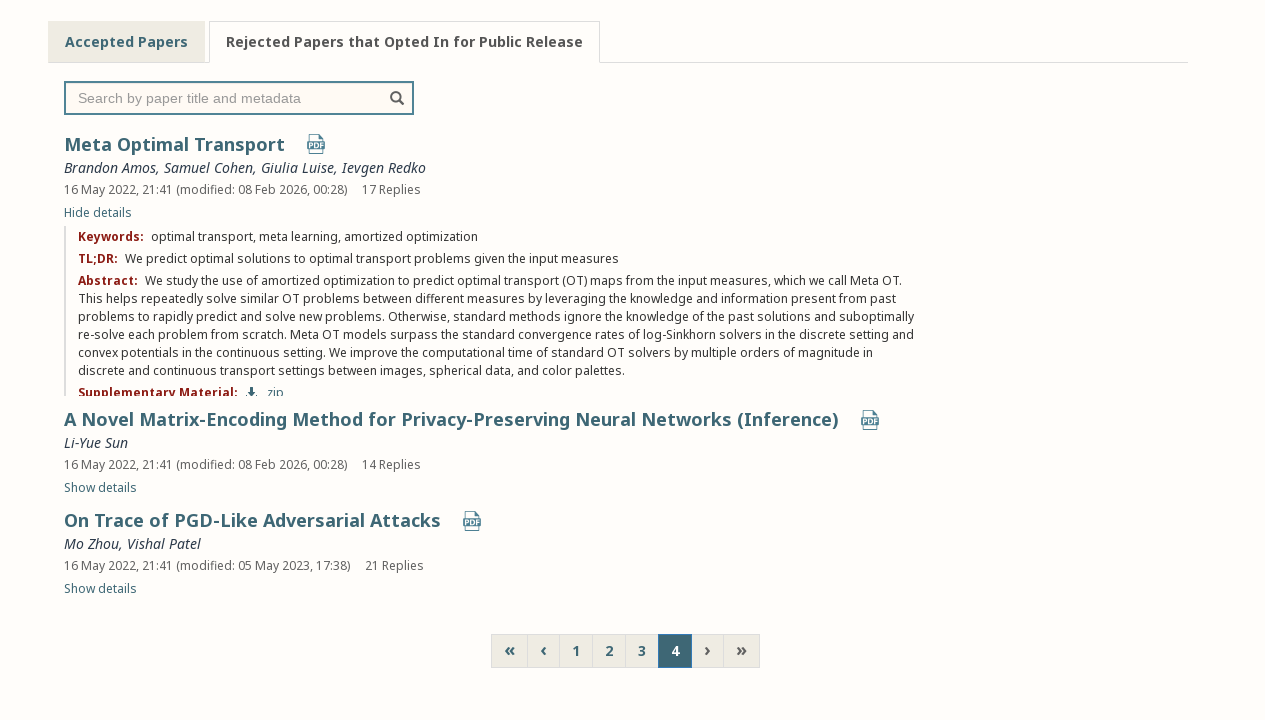

Waited for paper details to expand
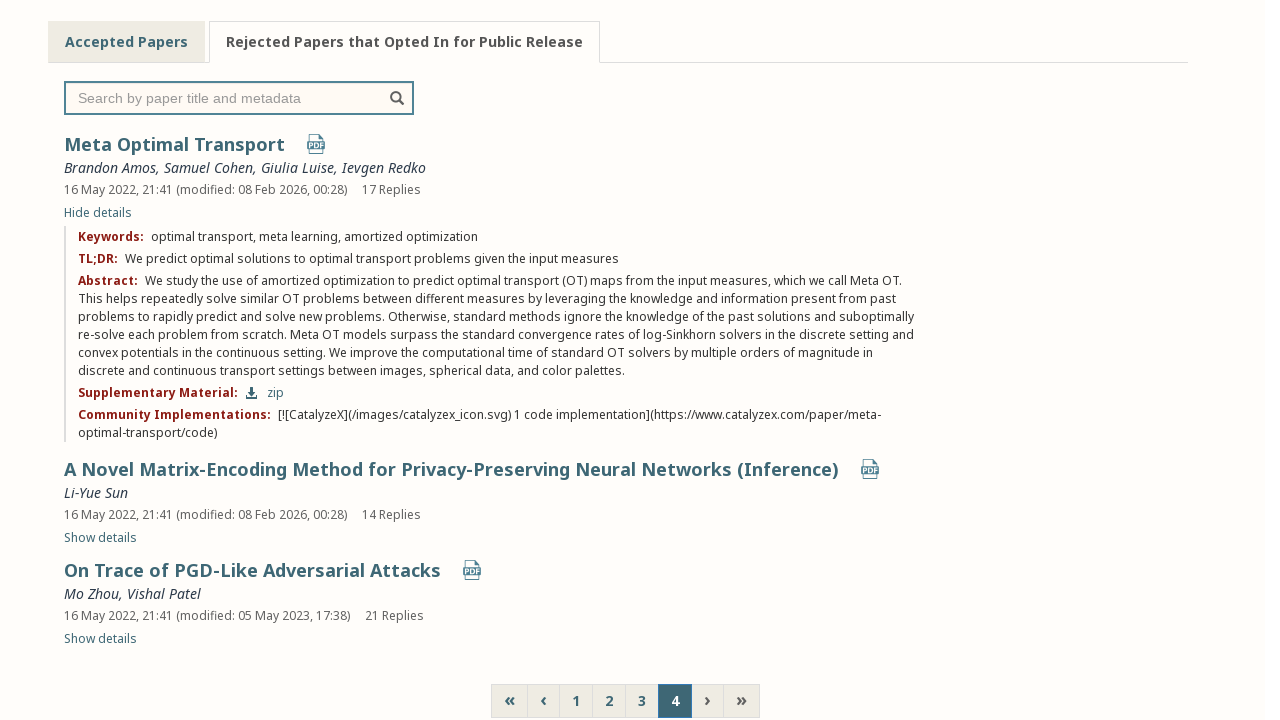

Clicked to expand details for paper 2 on page 4 at (100, 538) on xpath=//*[@id="rejected-papers-opted-in-public"]/ul/li >> nth=1 >> xpath=./a
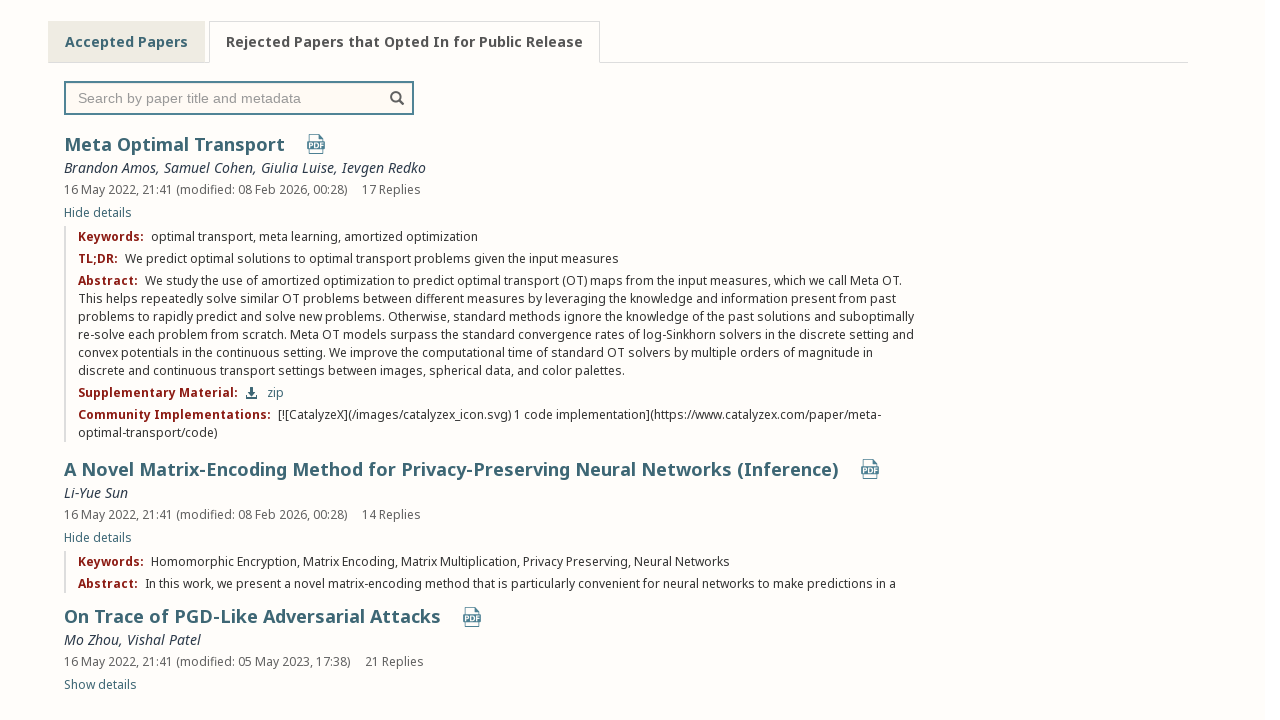

Waited for paper details to expand
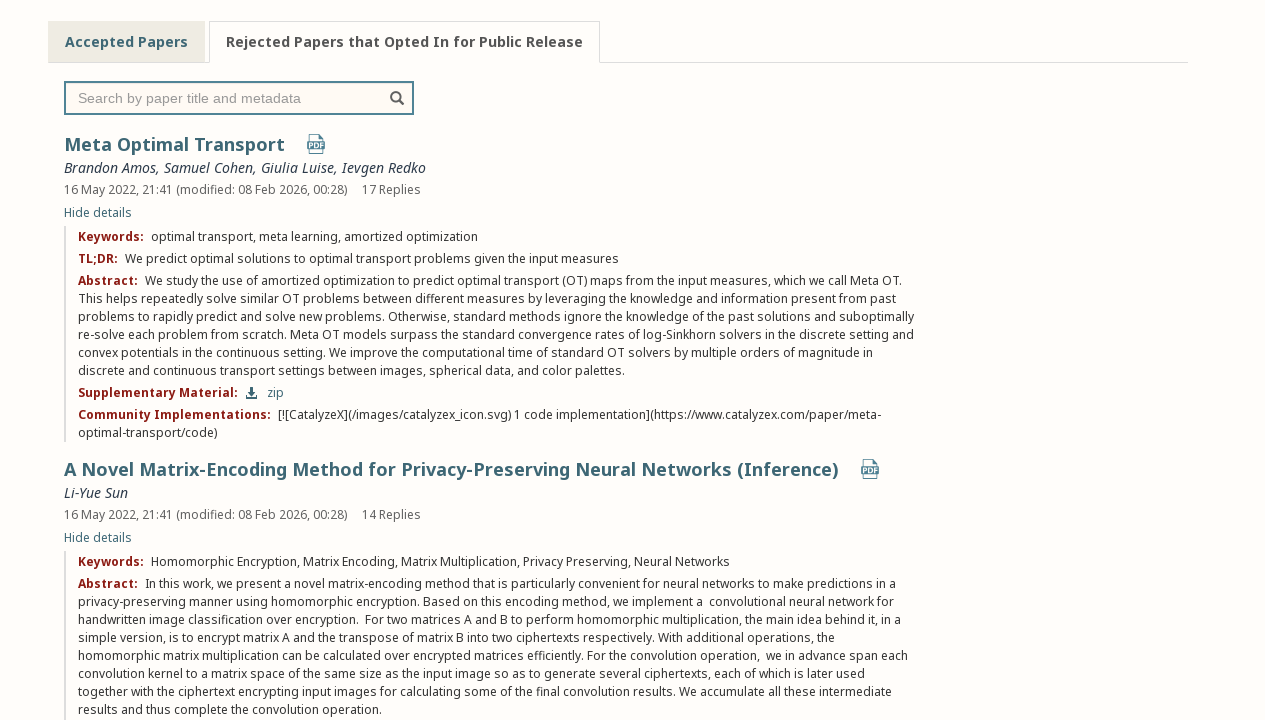

Clicked to expand details for paper 3 on page 4 at (100, 402) on xpath=//*[@id="rejected-papers-opted-in-public"]/ul/li >> nth=2 >> xpath=./a
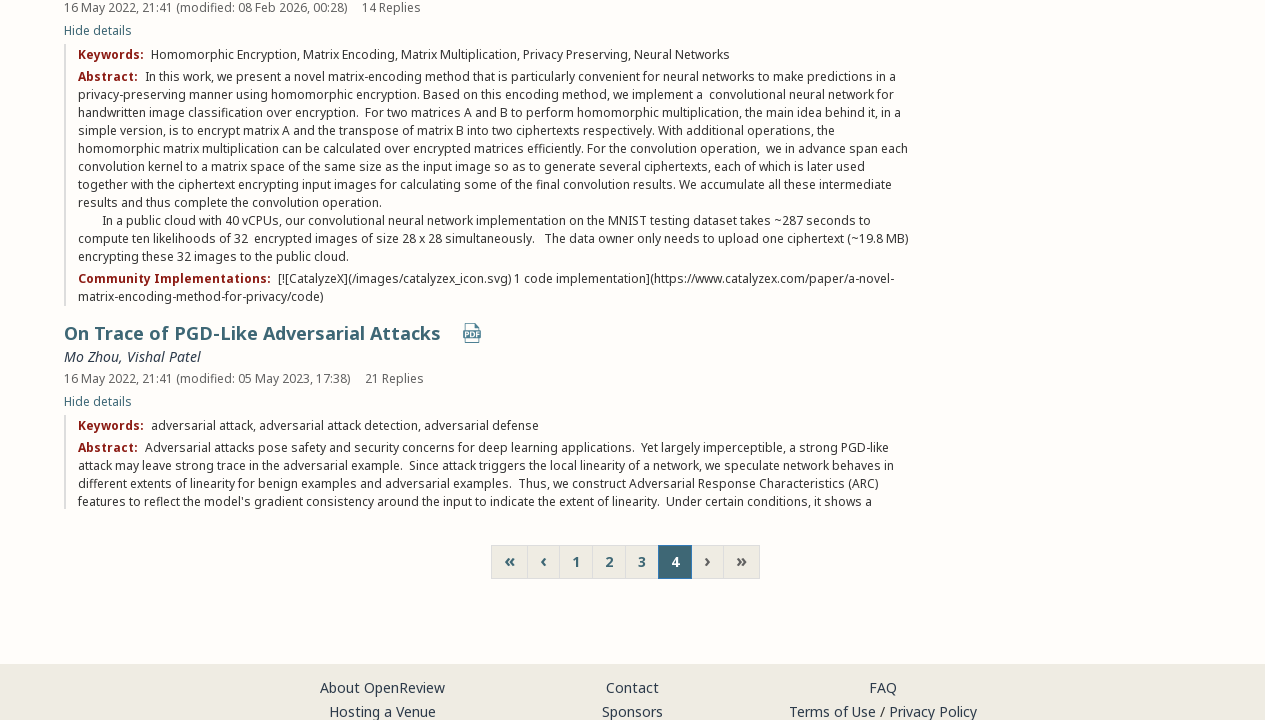

Waited for paper details to expand
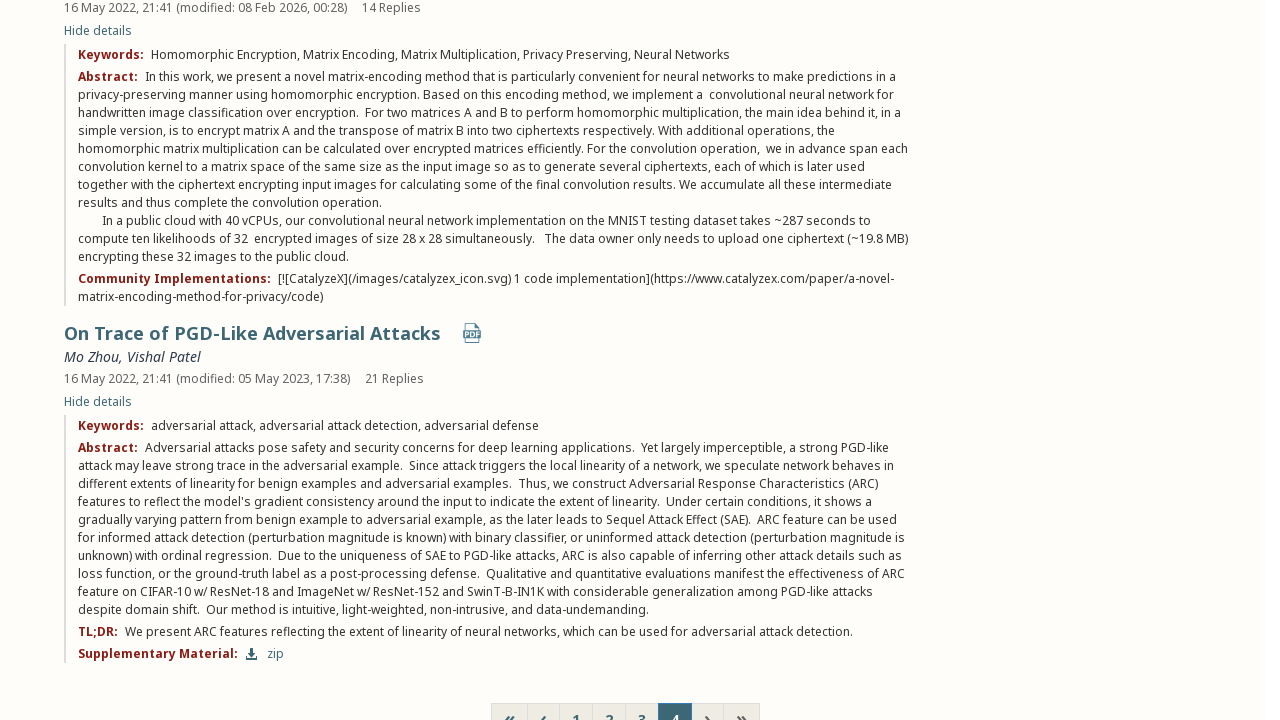

No next page button found, reached end of pagination
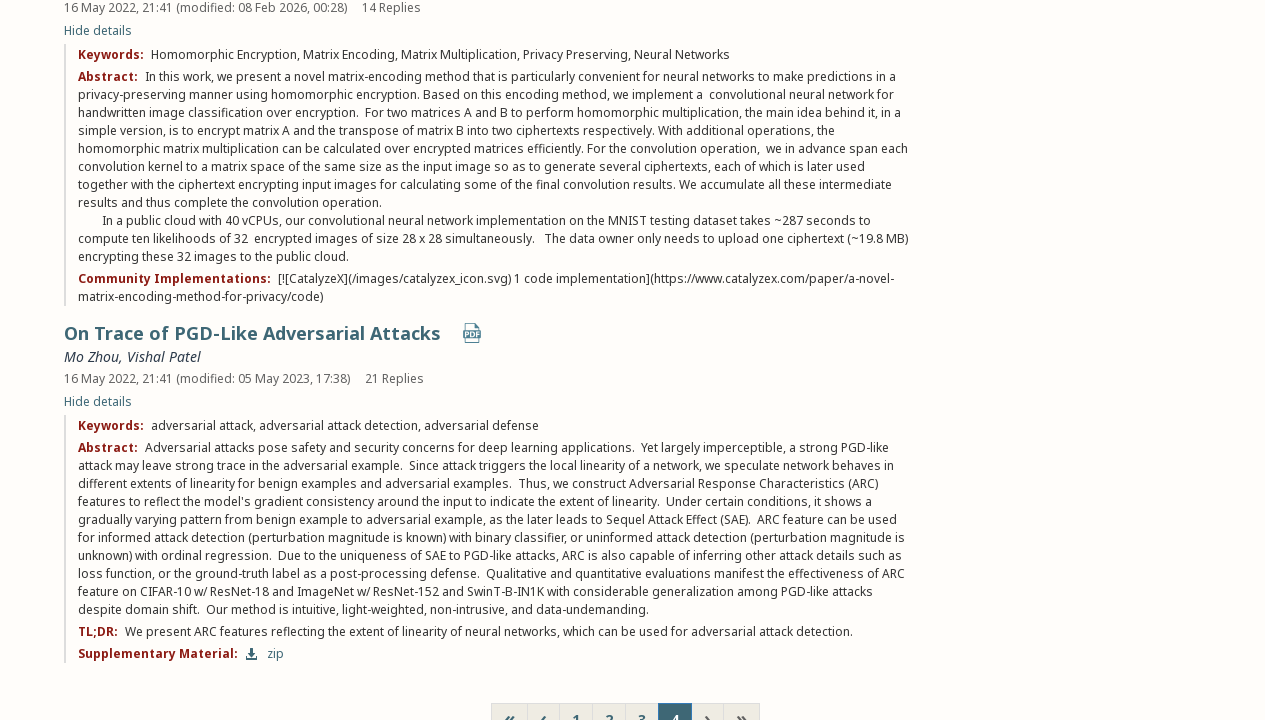

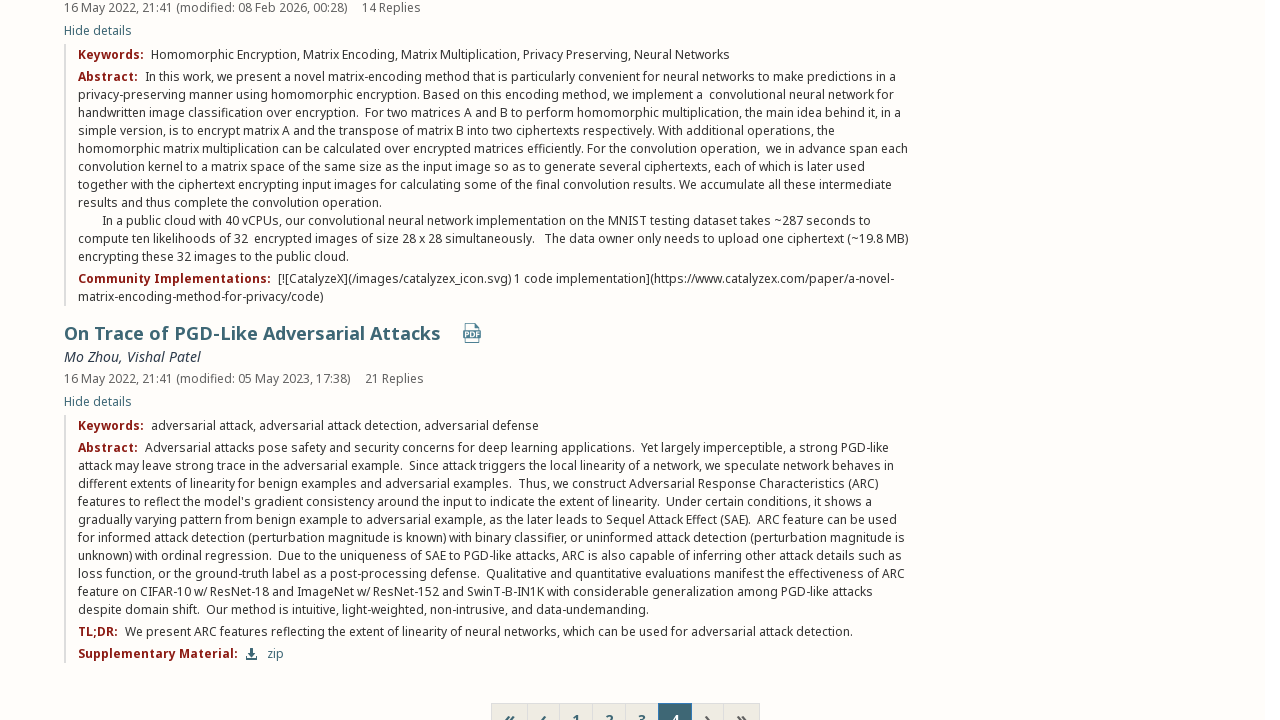